Tests handling of price range sliders by navigating to the shop page and manipulating a slider element using mouse drag operations to adjust the price filter.

Starting URL: https://practice.automationtesting.in/

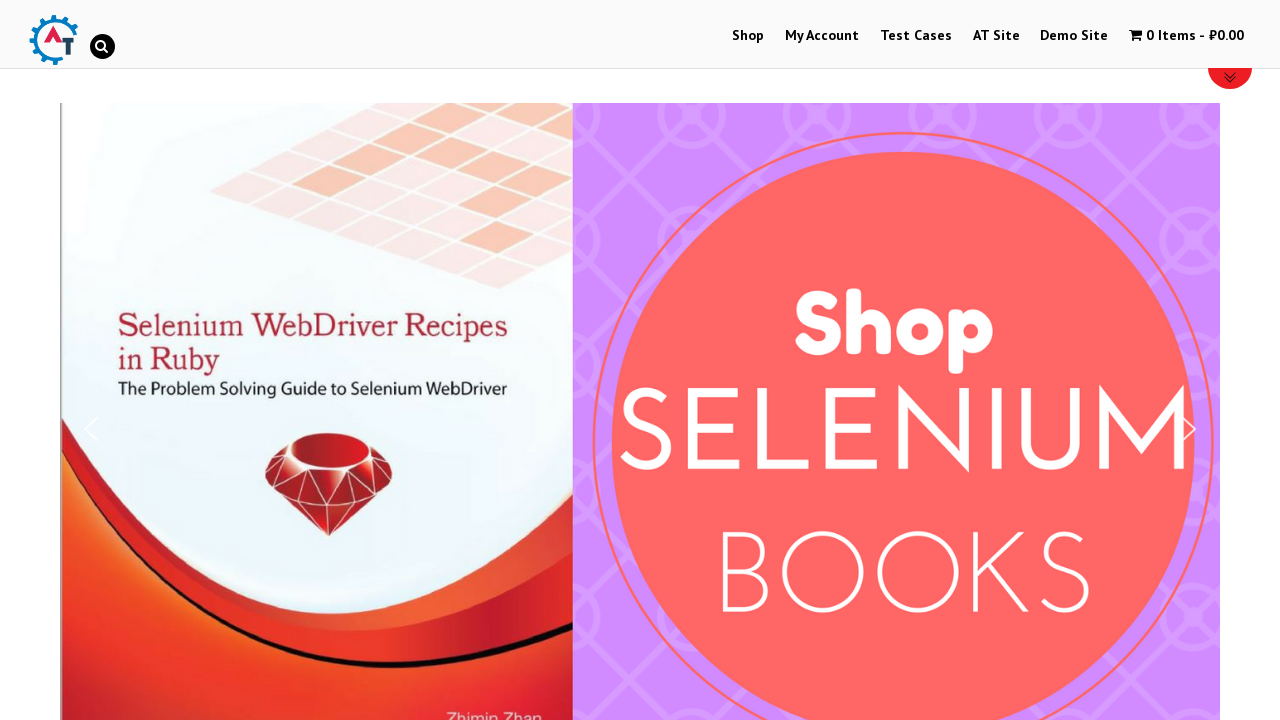

Waited 2 seconds for initial page load
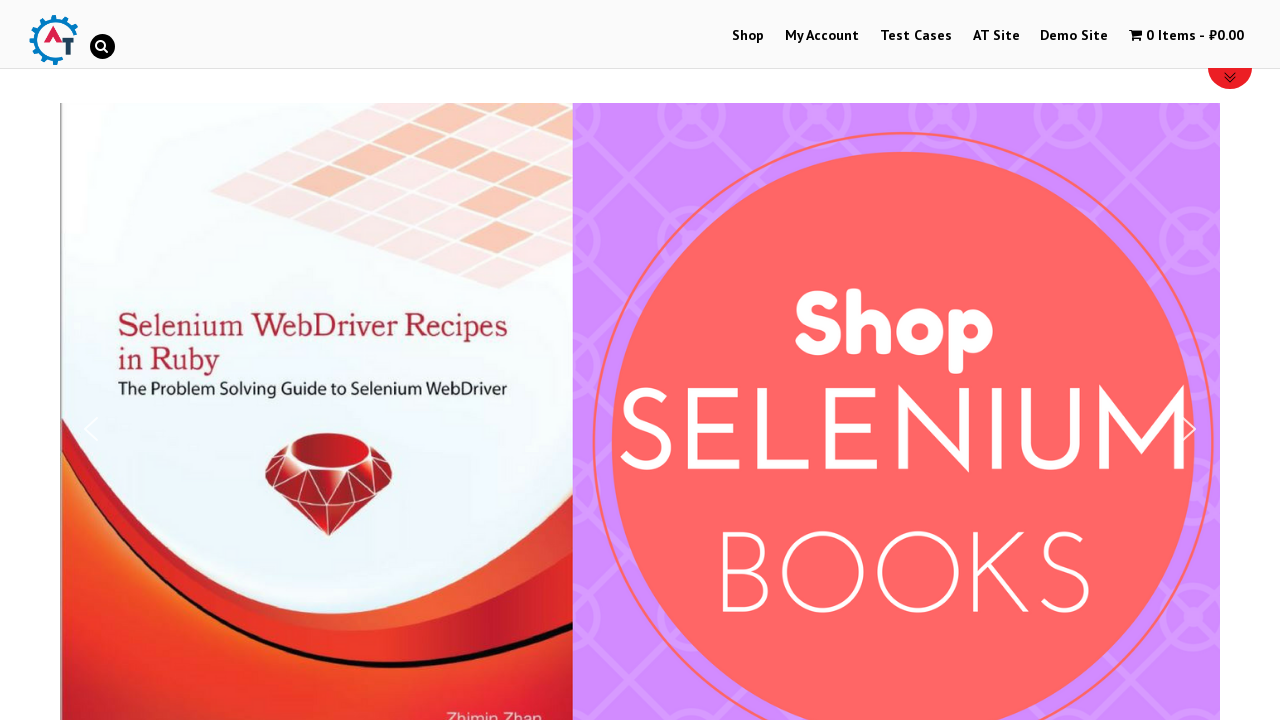

Clicked on Shop menu item at (748, 36) on #menu-item-40
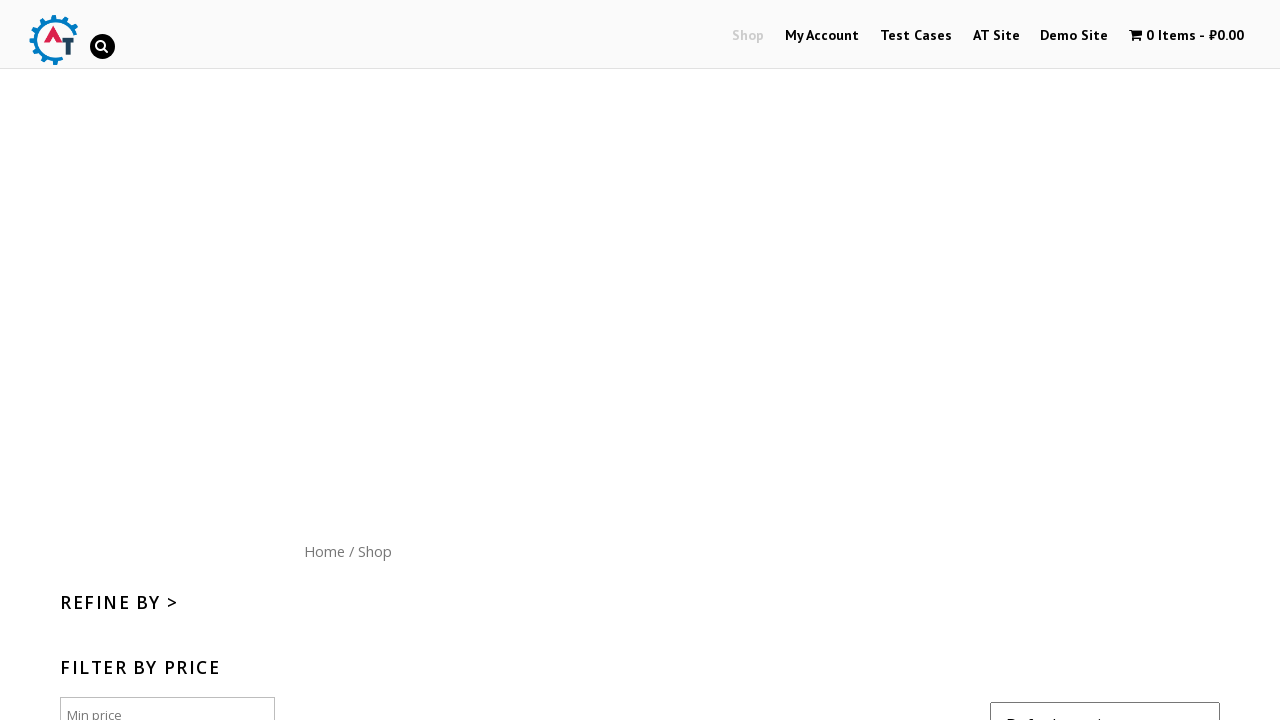

Waited 2 seconds for shop page to load
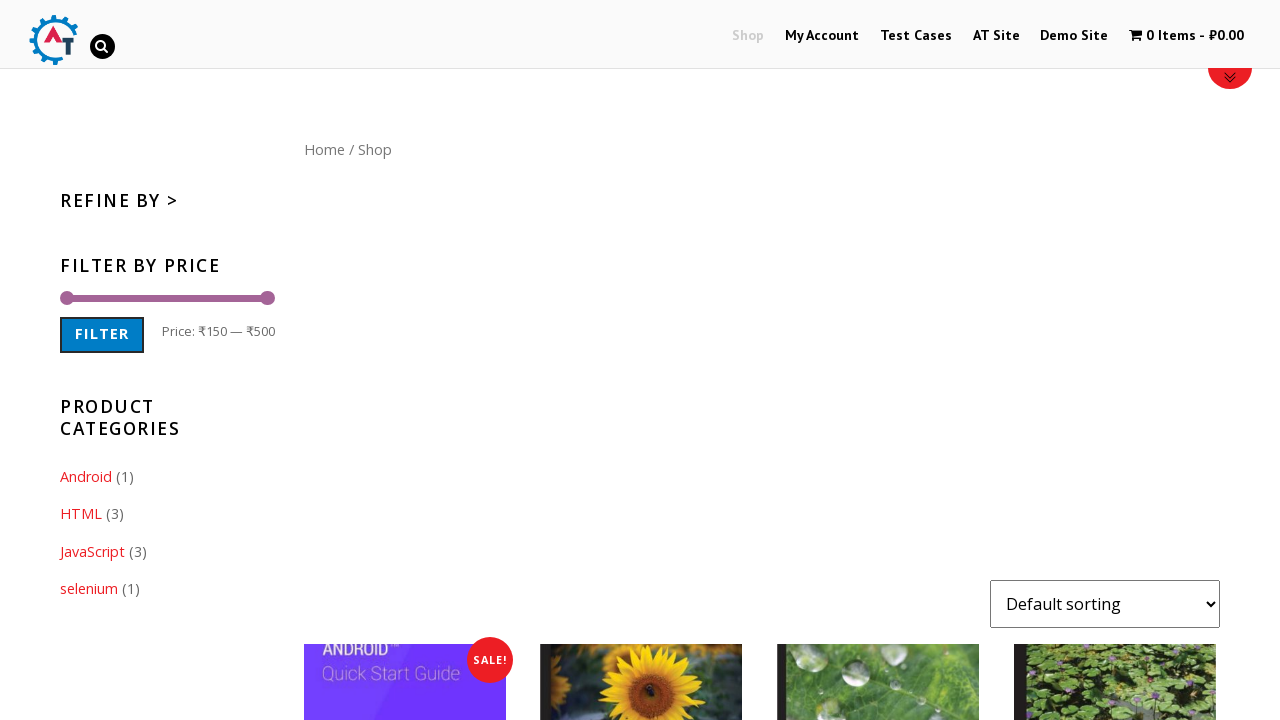

Located price range slider handle
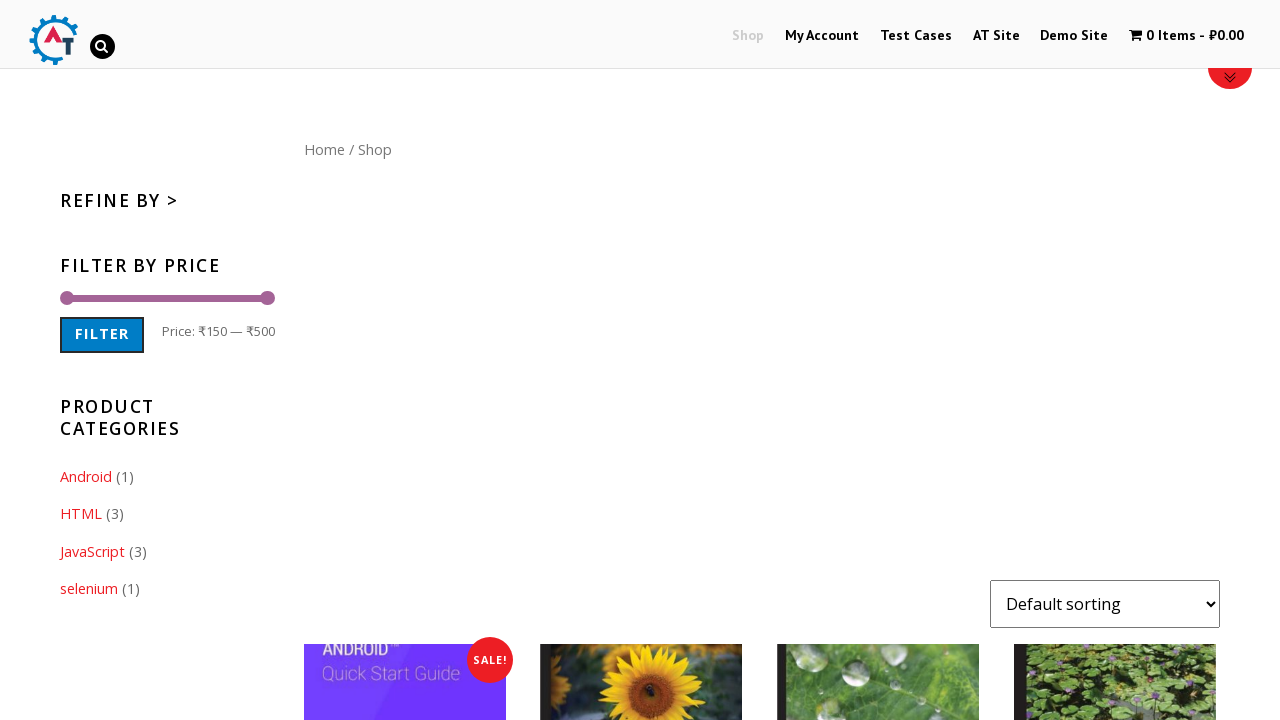

Located price value display element
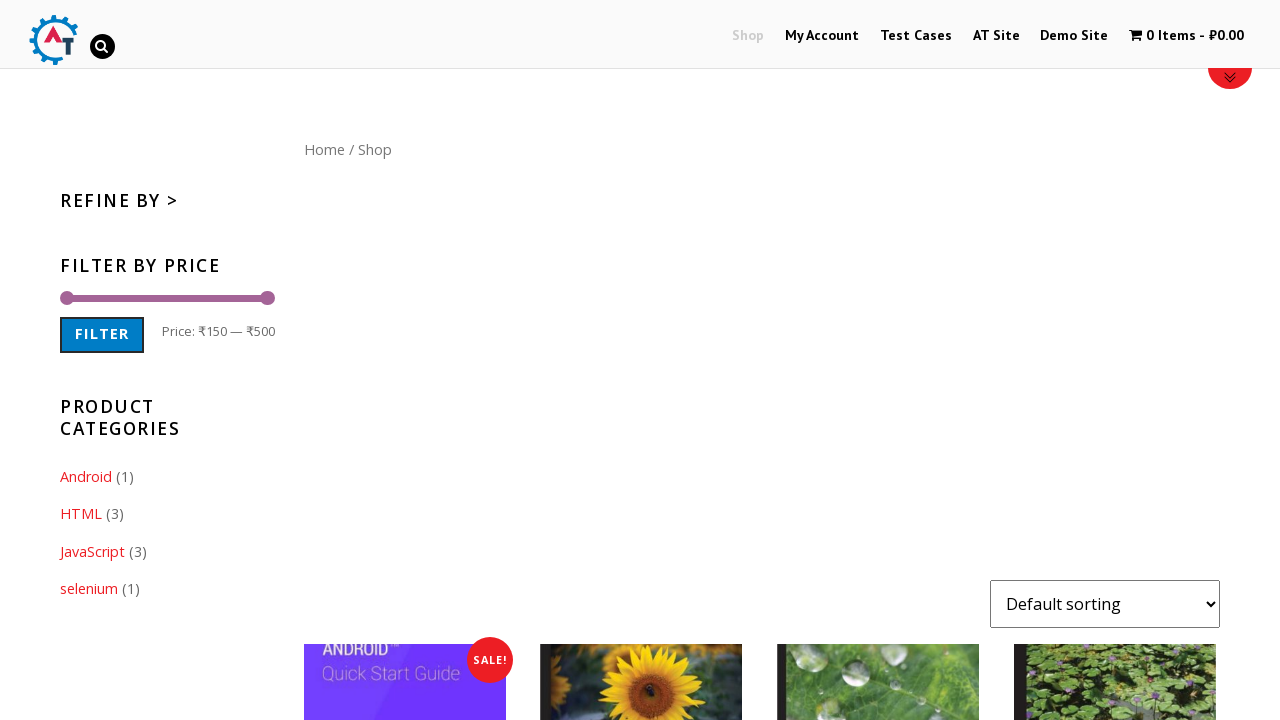

Moved mouse to slider handle center (attempt 1) at (267, 298)
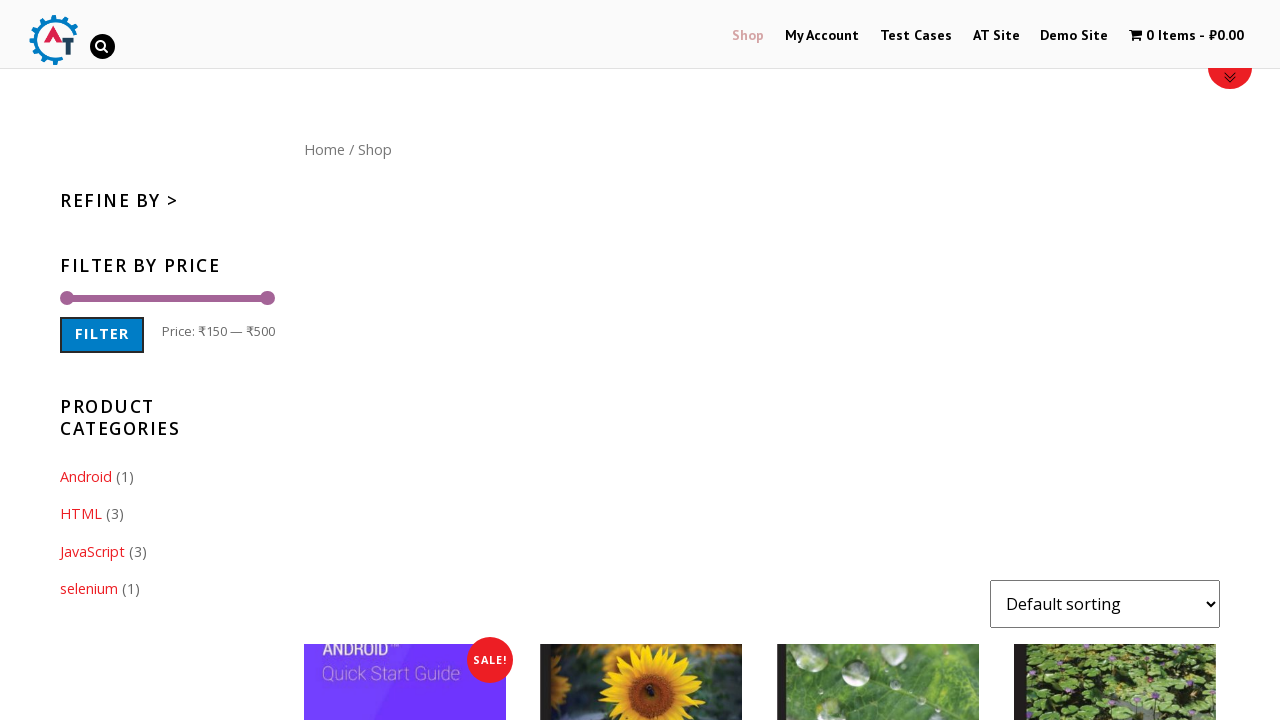

Pressed mouse button down on slider handle at (267, 298)
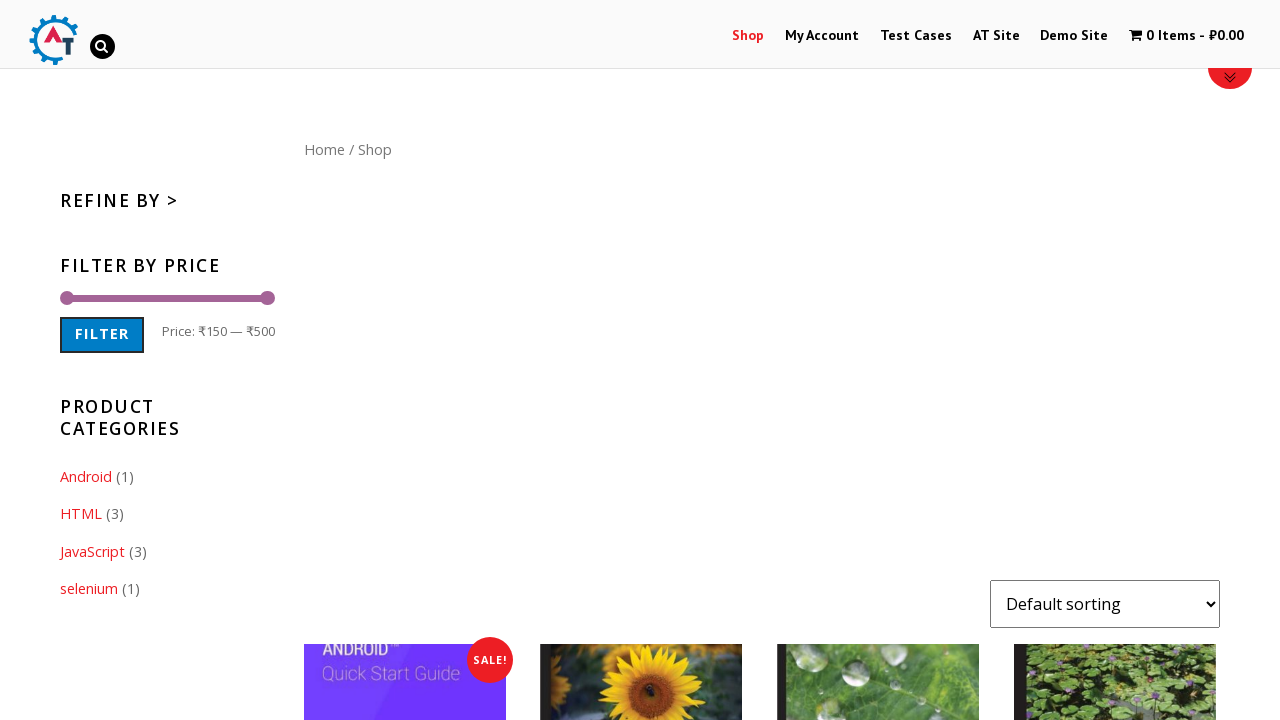

Dragged slider handle 20 pixels to the left at (280, 298)
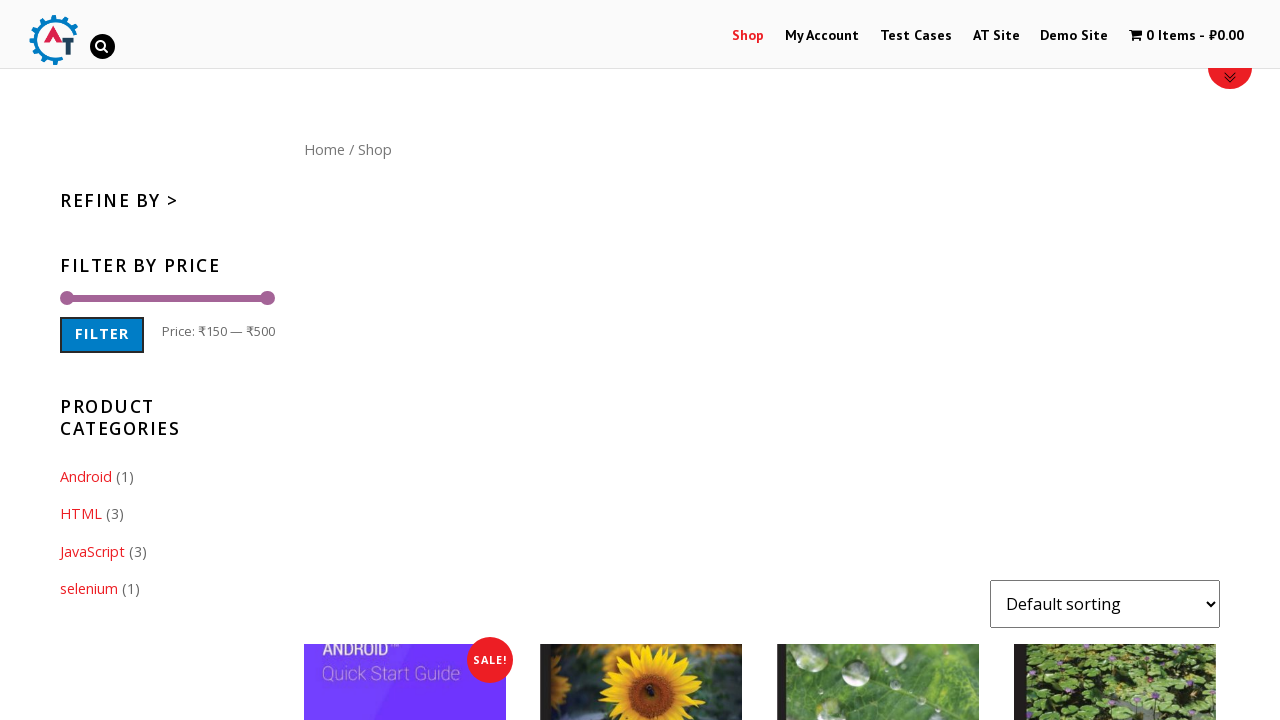

Released mouse button on slider at (280, 298)
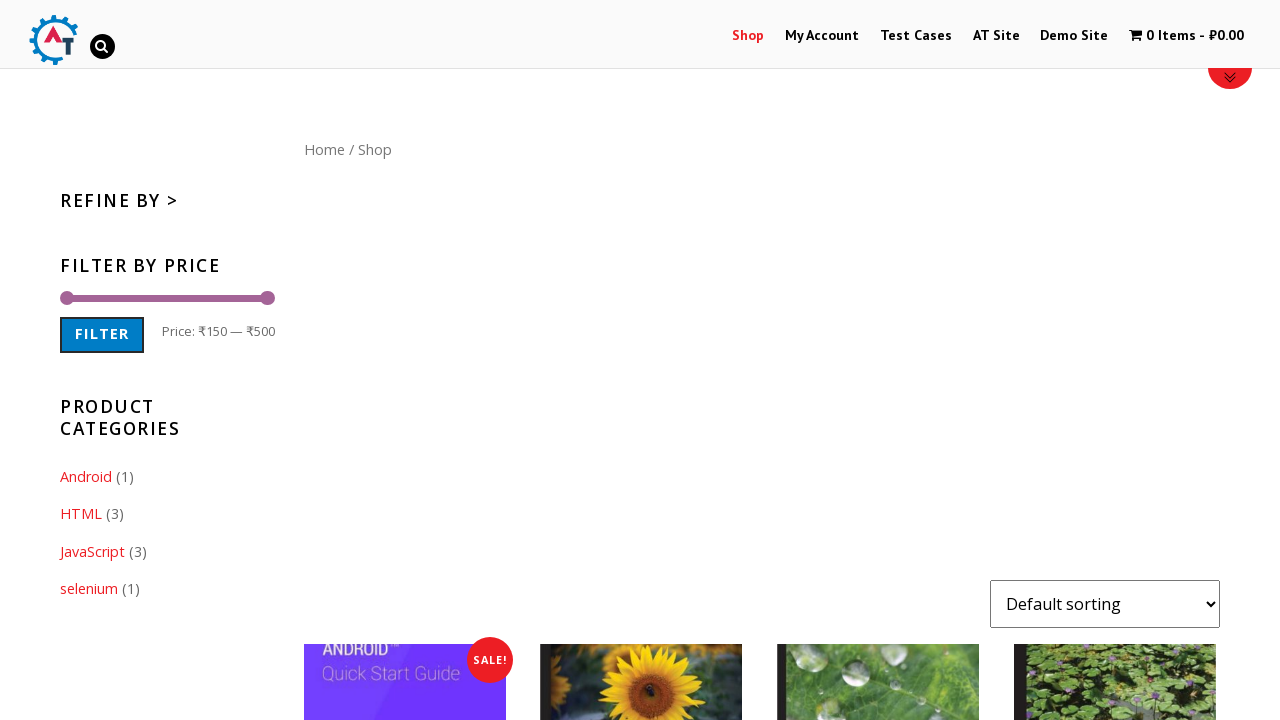

Checked current price value: ₹500
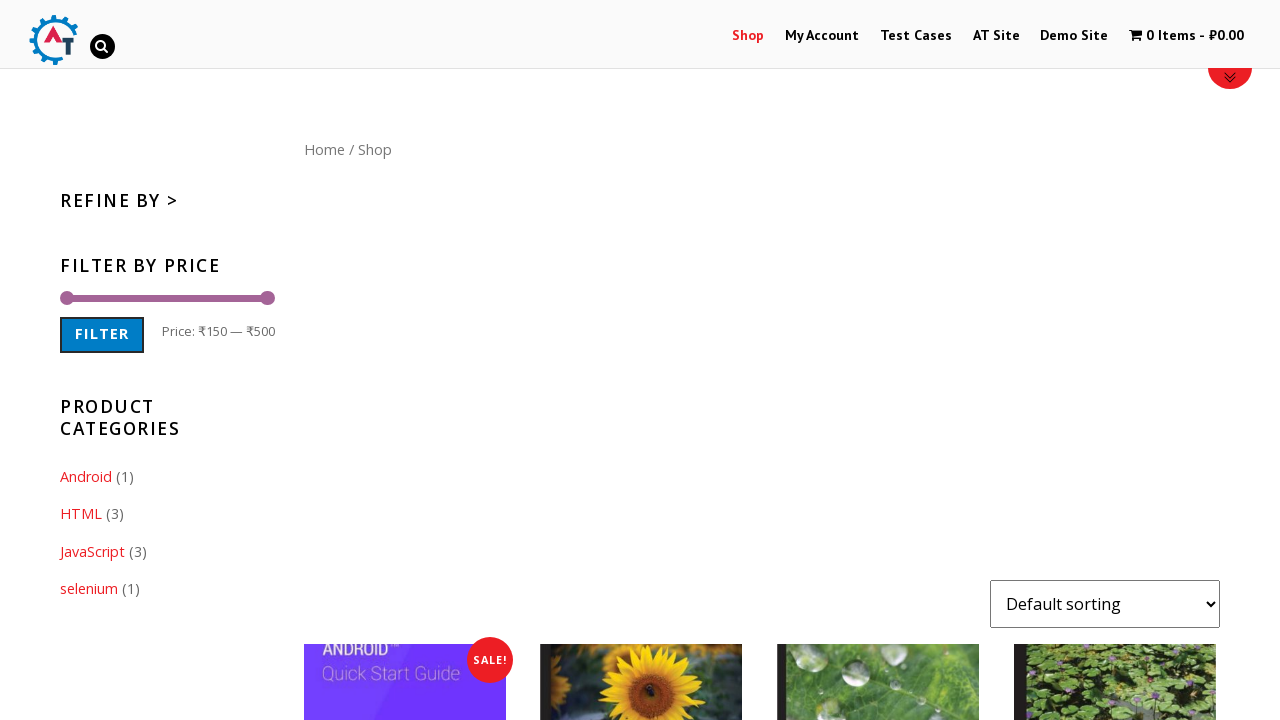

Moved mouse to slider handle center (attempt 2) at (267, 298)
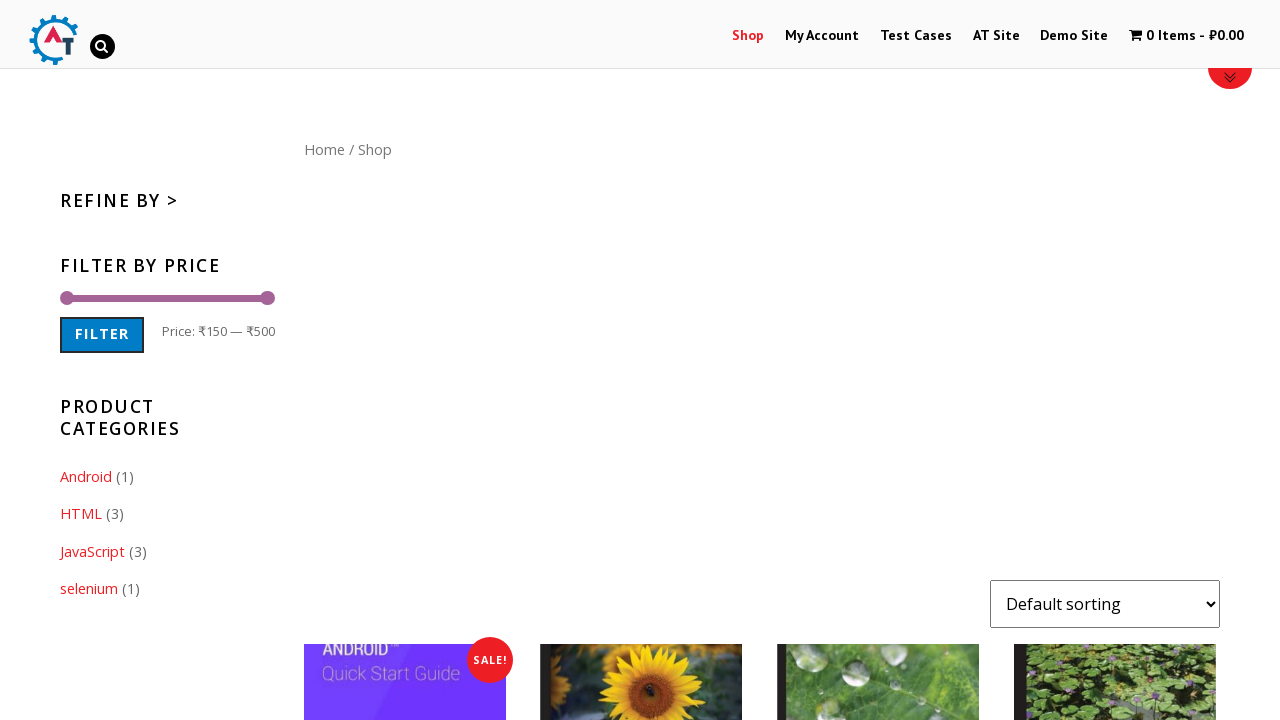

Pressed mouse button down on slider handle at (267, 298)
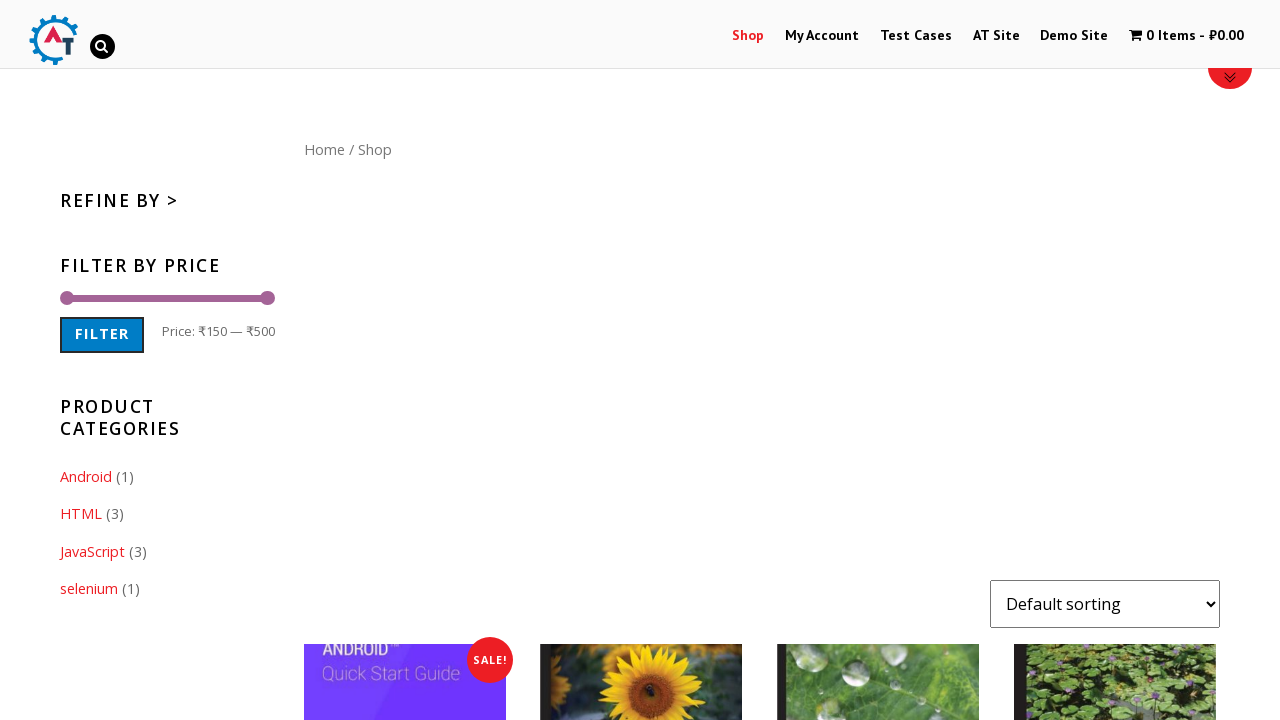

Dragged slider handle 20 pixels to the left at (280, 298)
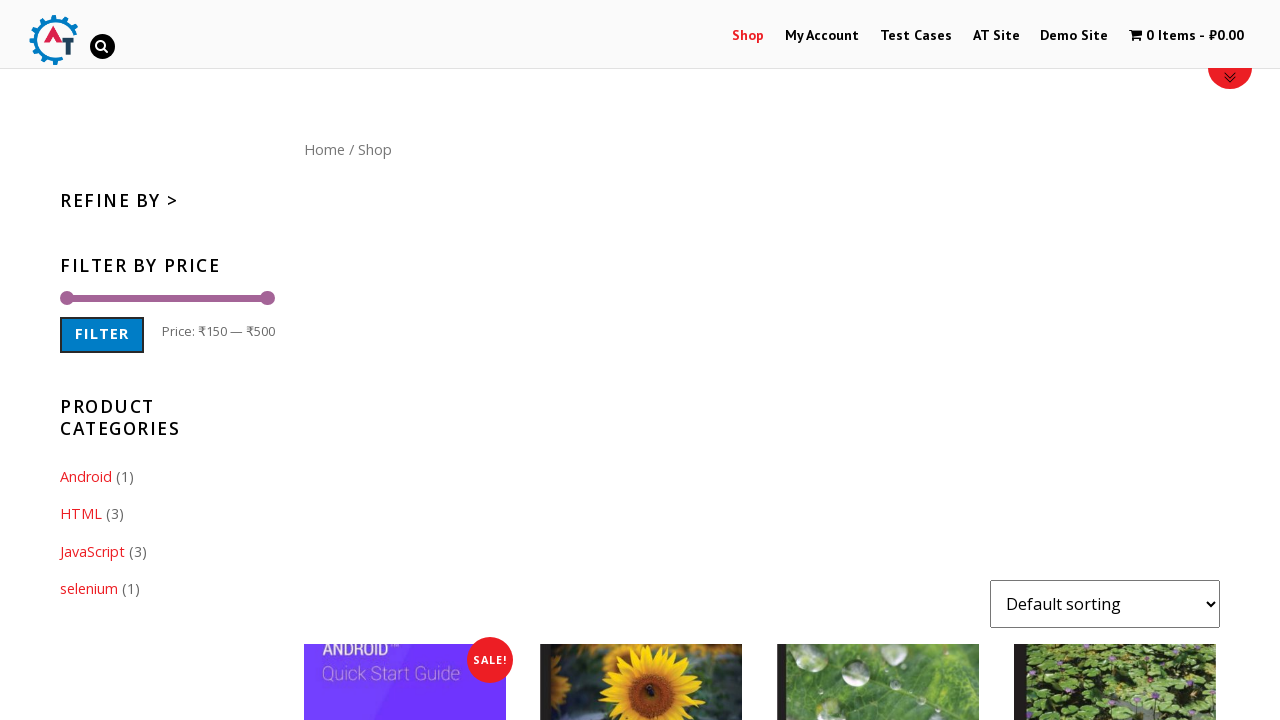

Released mouse button on slider at (280, 298)
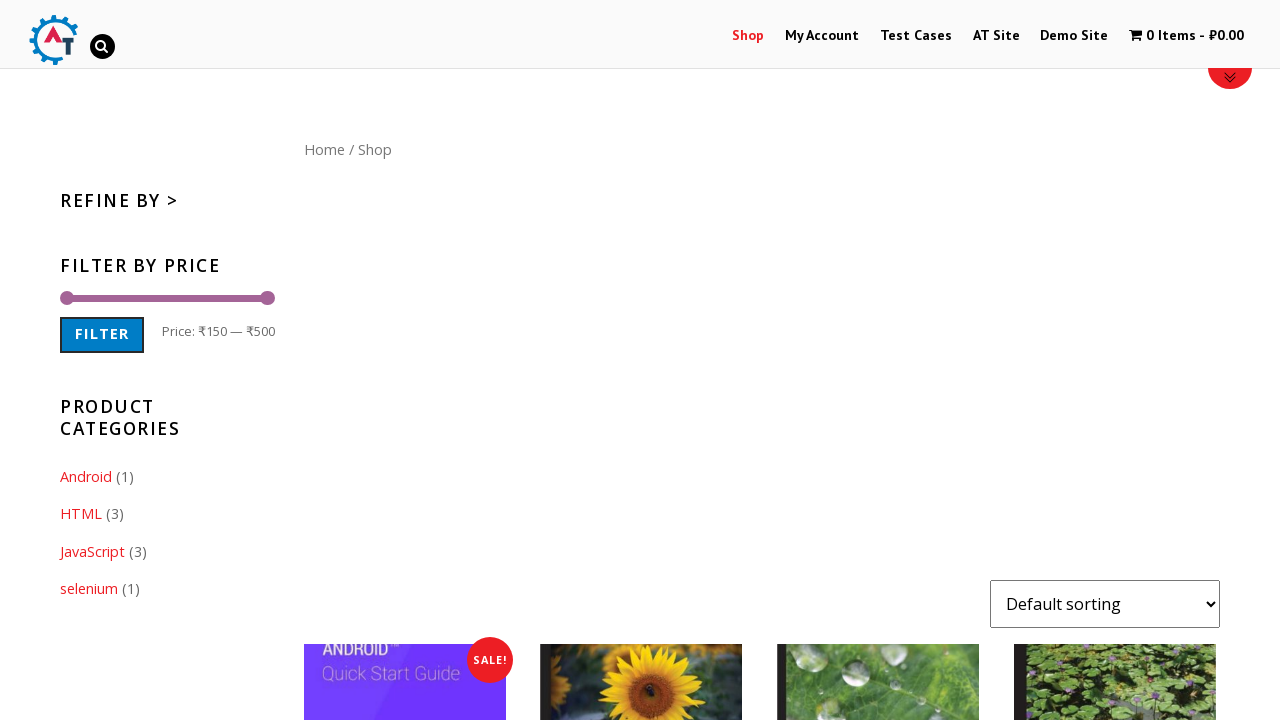

Checked current price value: ₹500
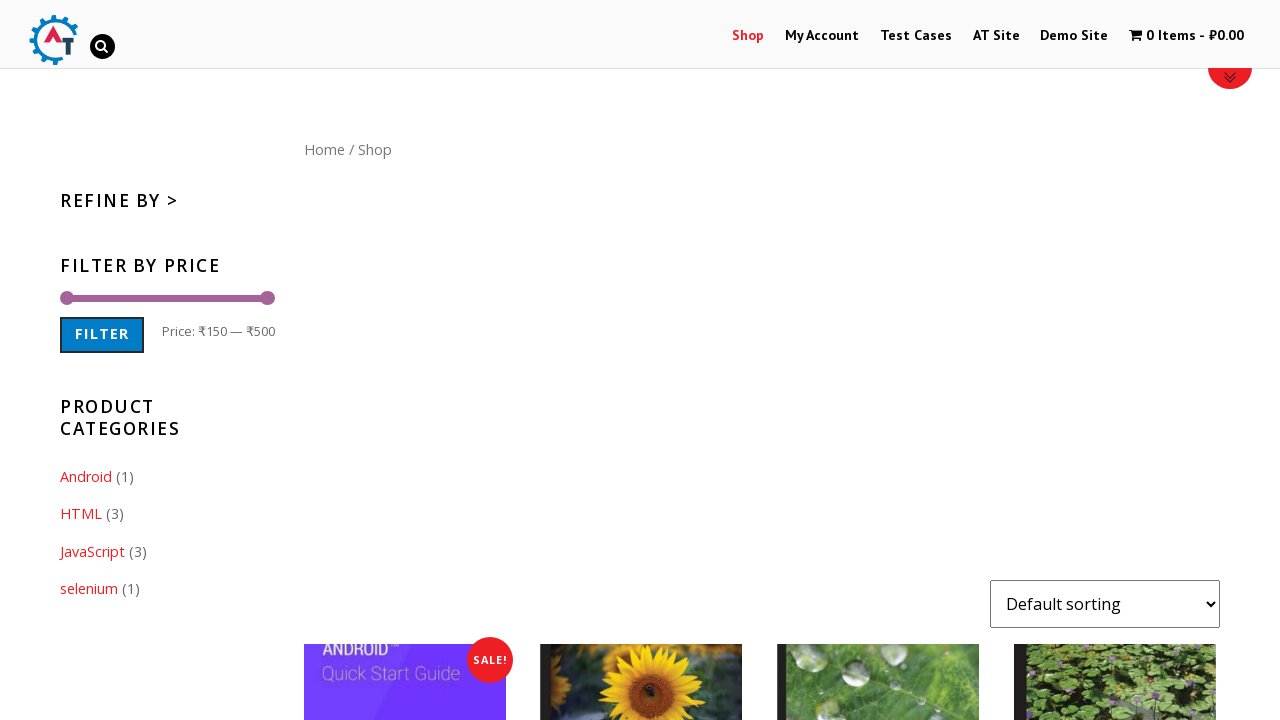

Moved mouse to slider handle center (attempt 3) at (267, 298)
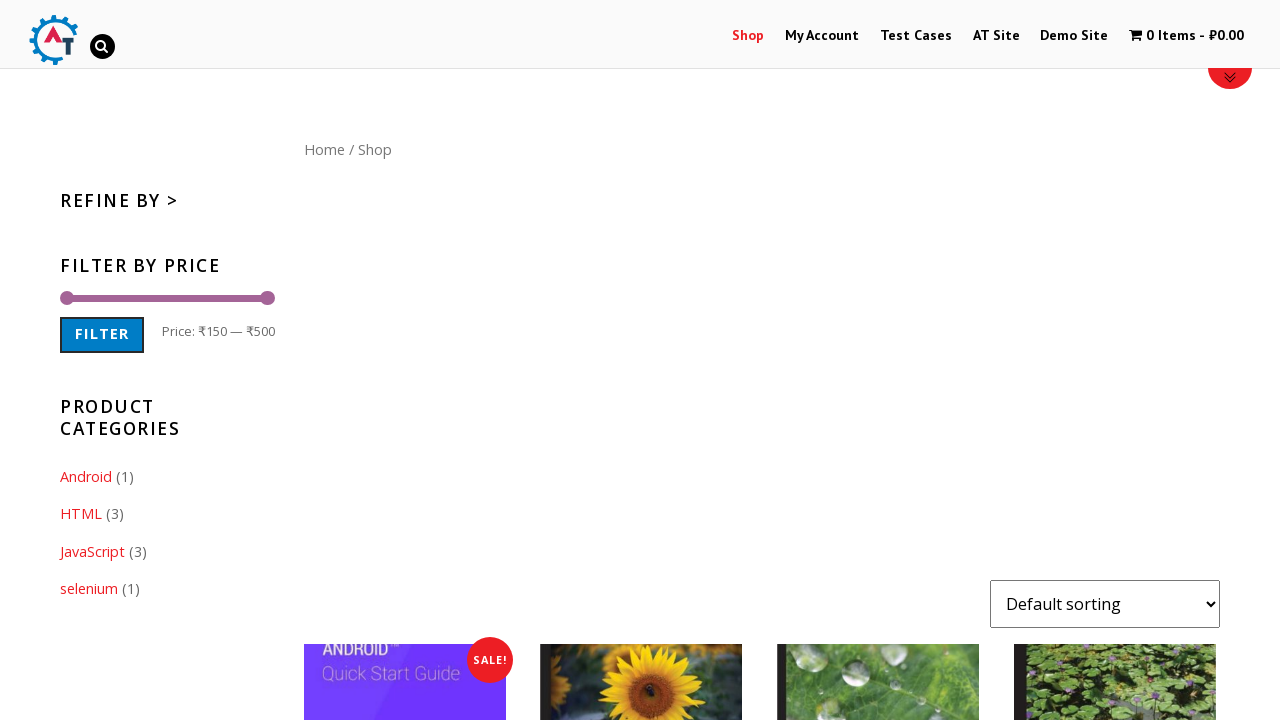

Pressed mouse button down on slider handle at (267, 298)
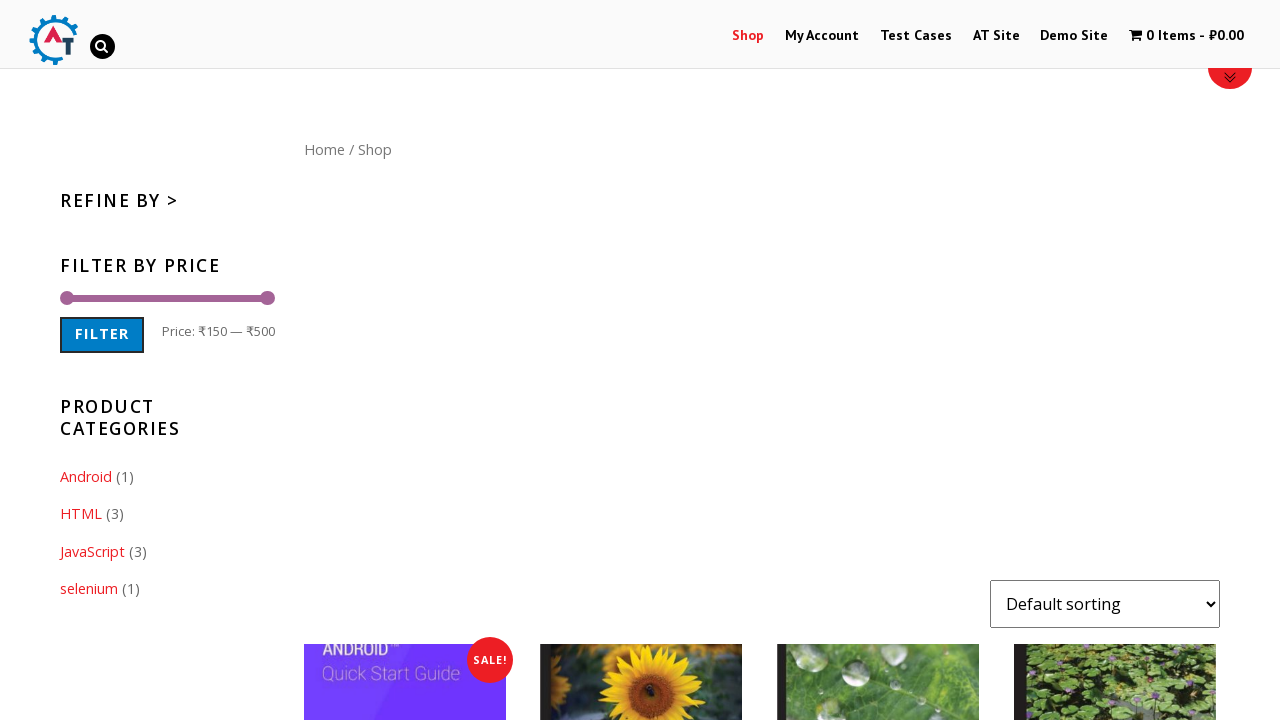

Dragged slider handle 20 pixels to the left at (280, 298)
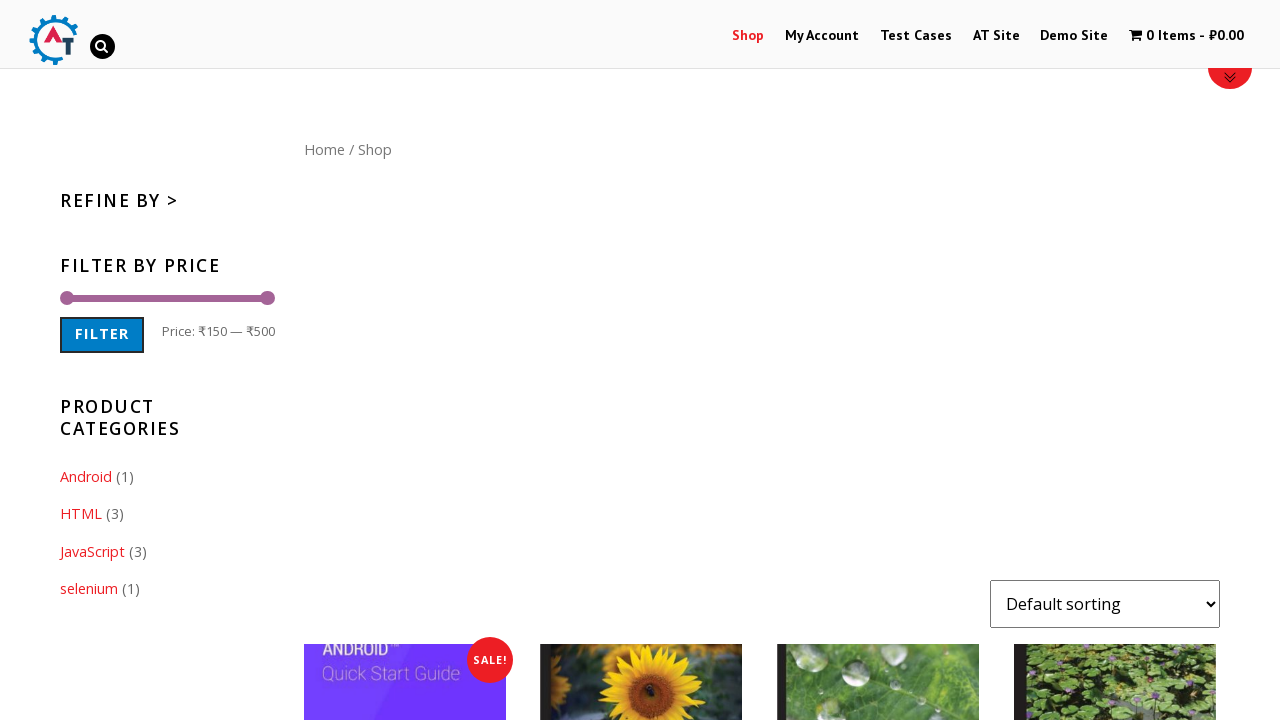

Released mouse button on slider at (280, 298)
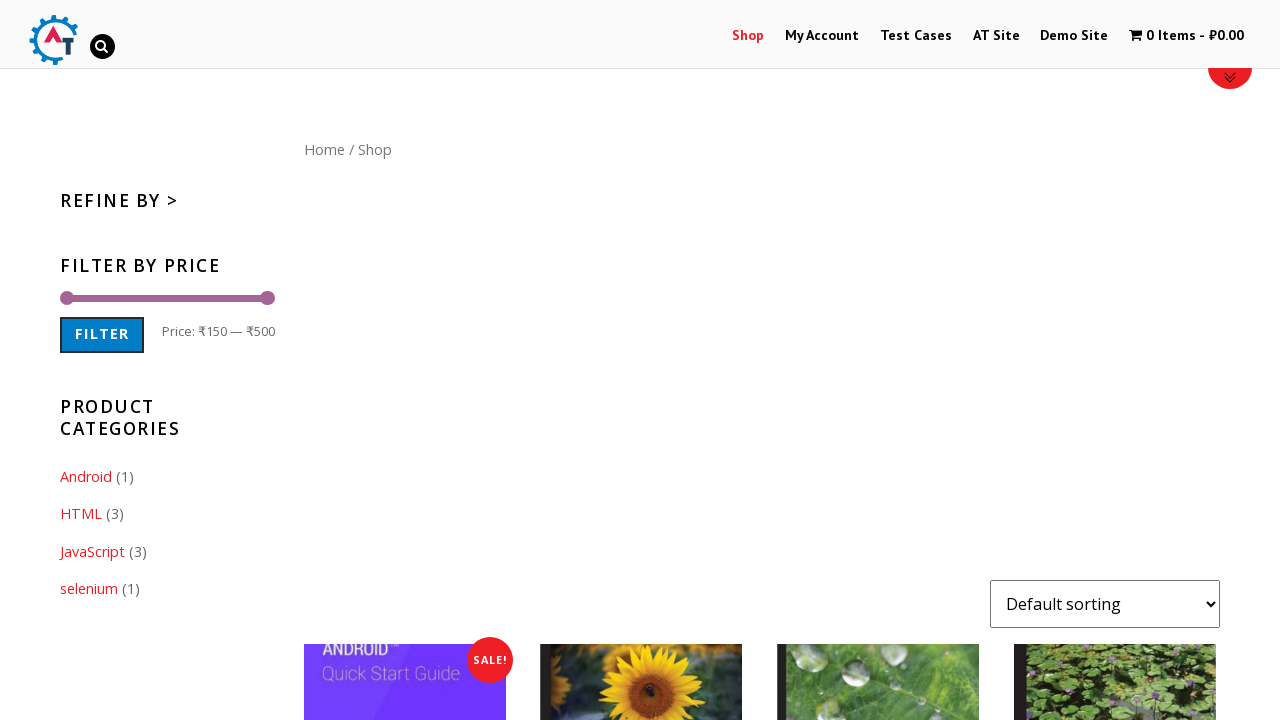

Checked current price value: ₹500
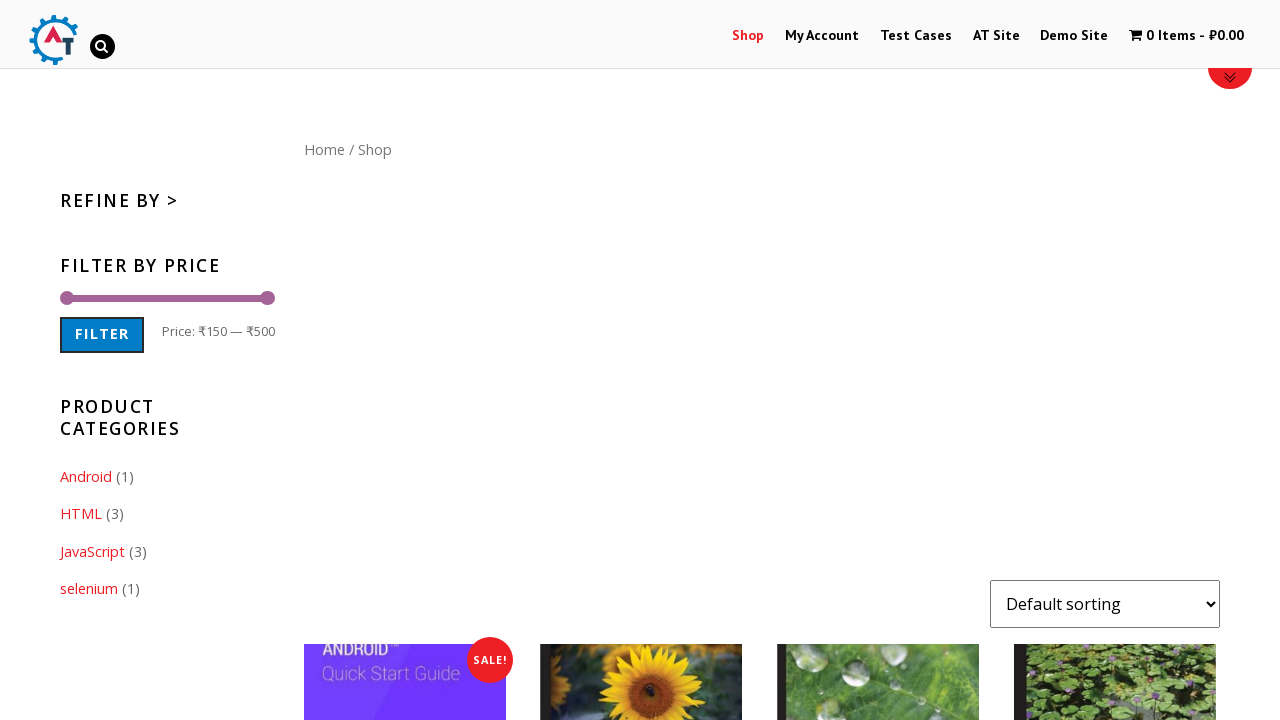

Moved mouse to slider handle center (attempt 4) at (267, 298)
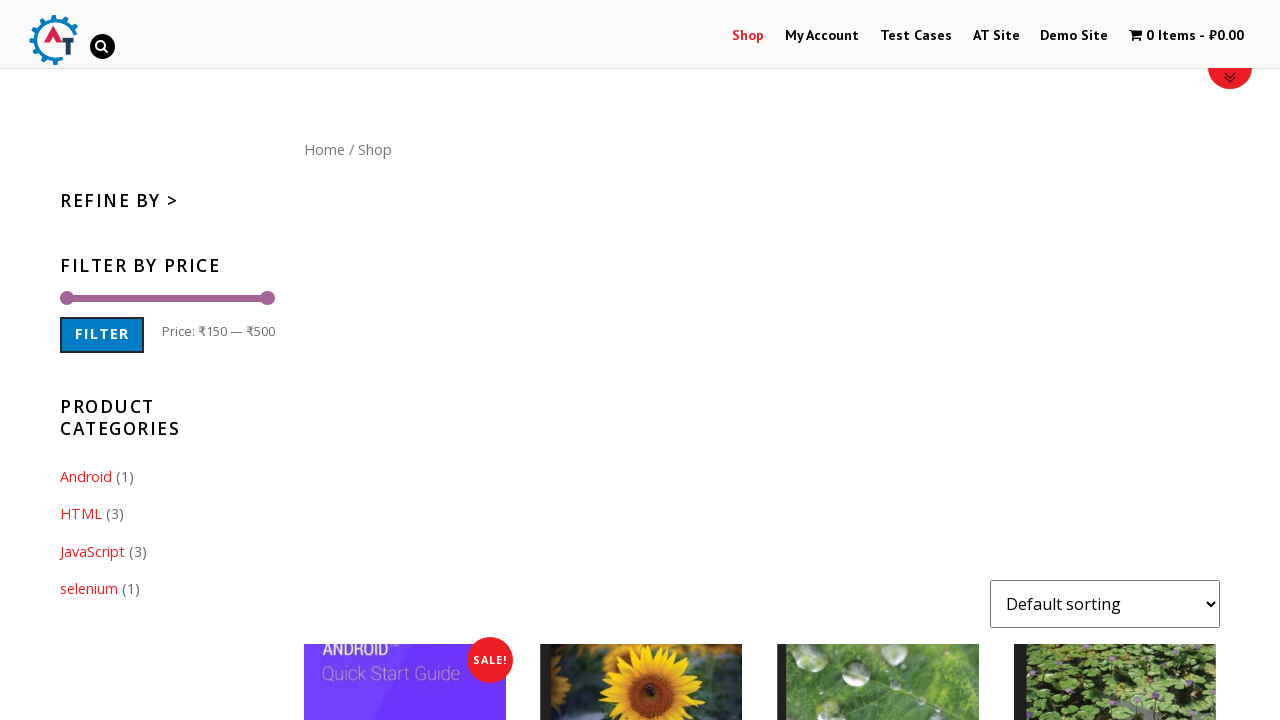

Pressed mouse button down on slider handle at (267, 298)
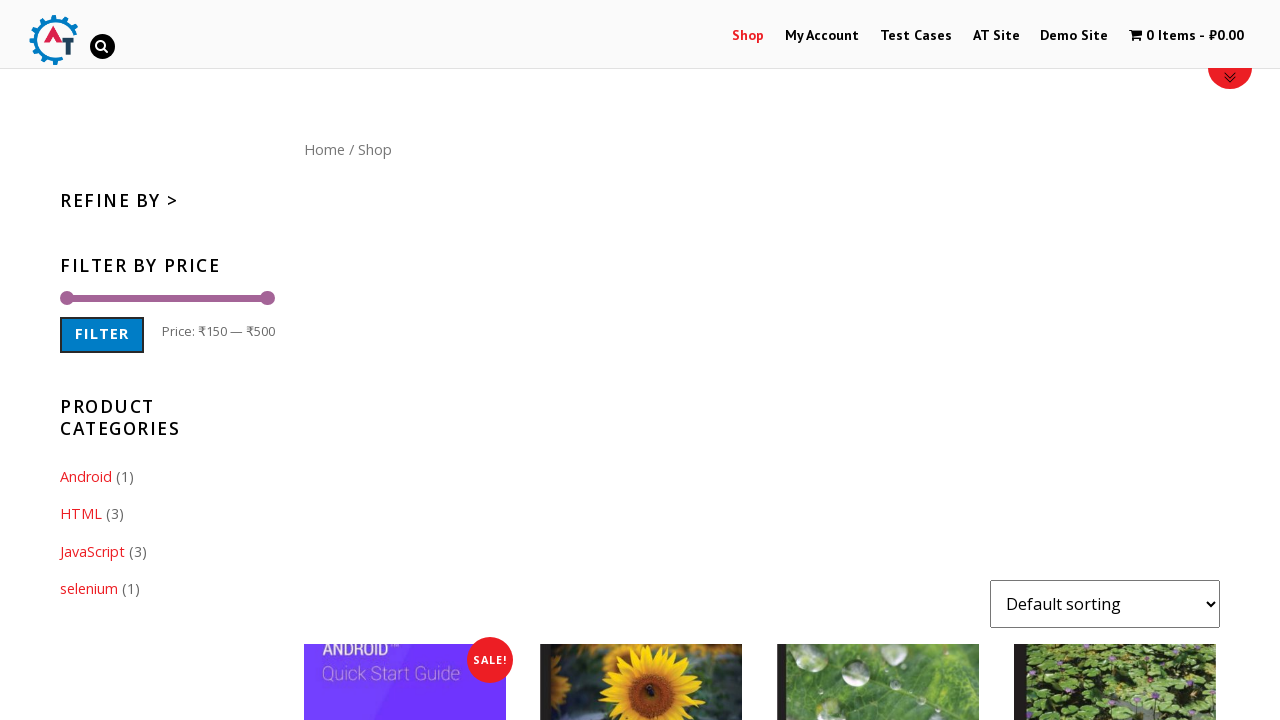

Dragged slider handle 20 pixels to the left at (280, 298)
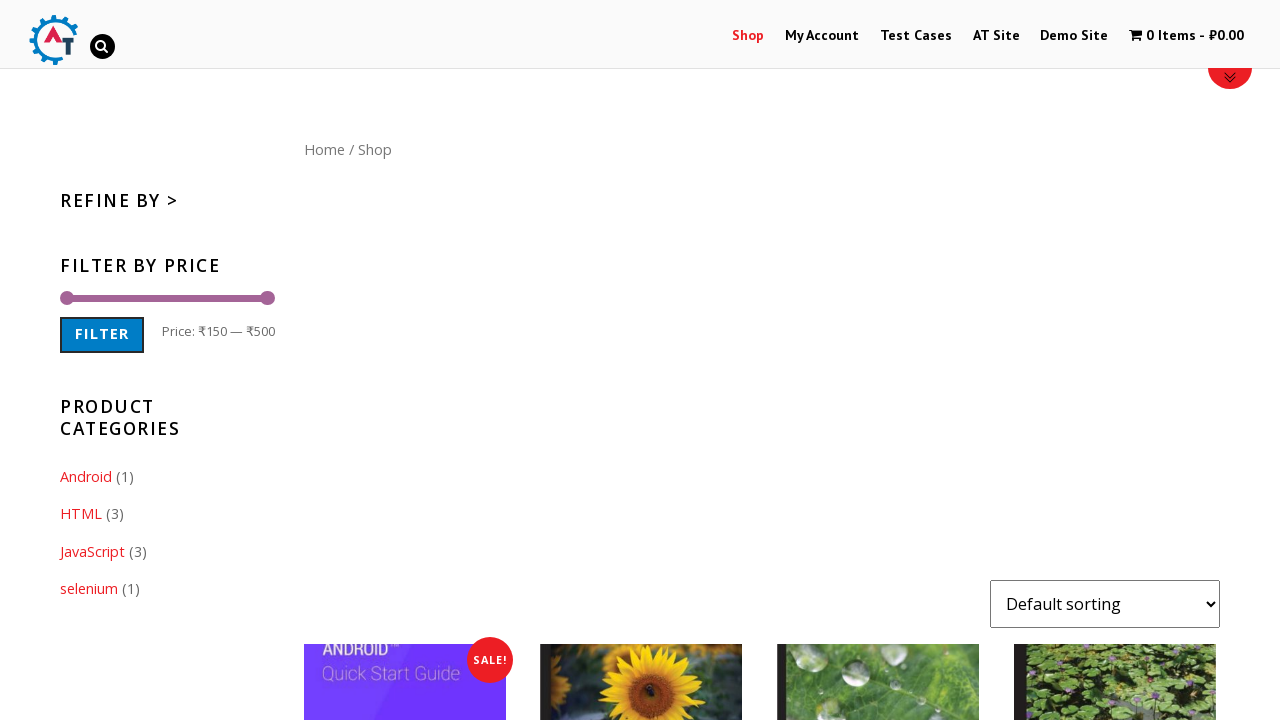

Released mouse button on slider at (280, 298)
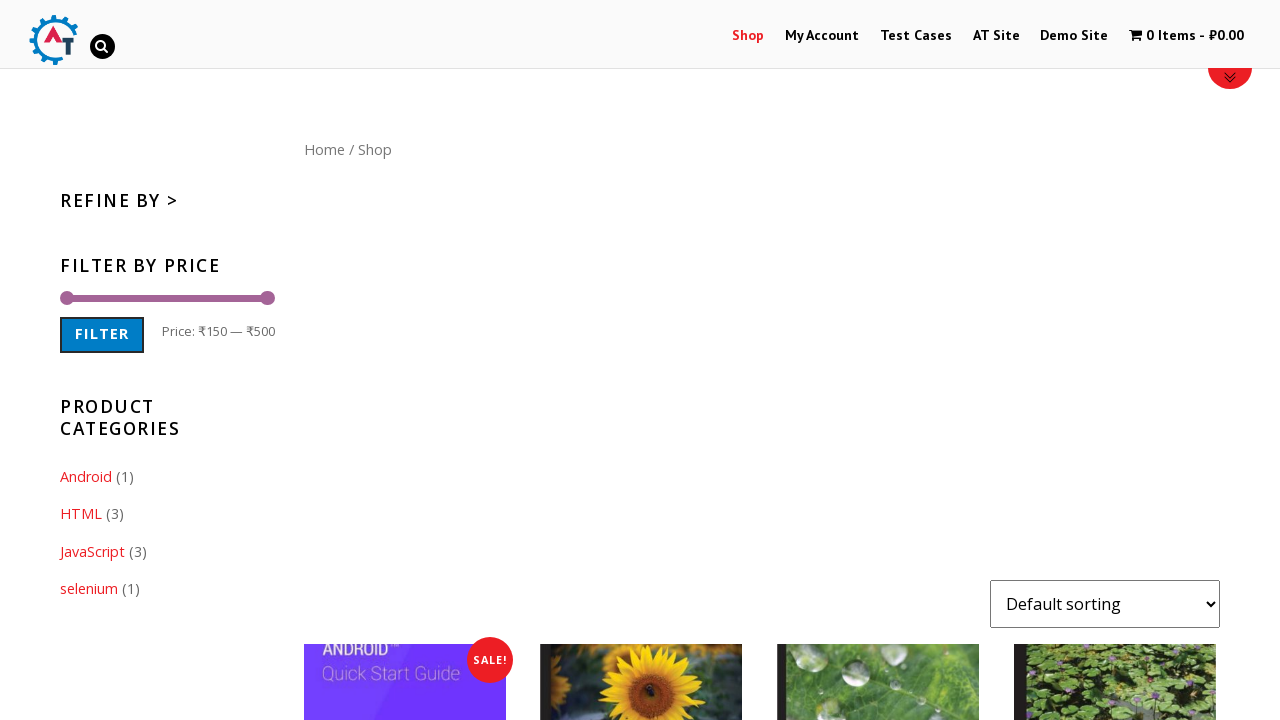

Checked current price value: ₹500
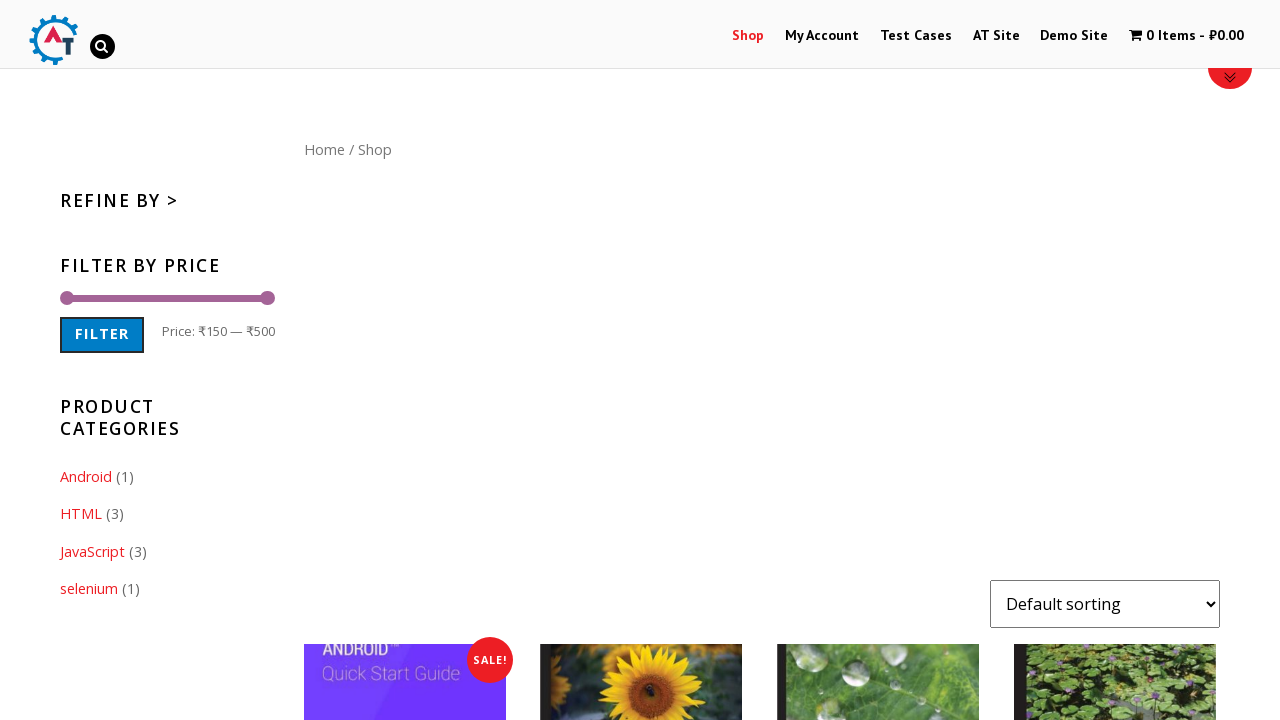

Moved mouse to slider handle center (attempt 5) at (267, 298)
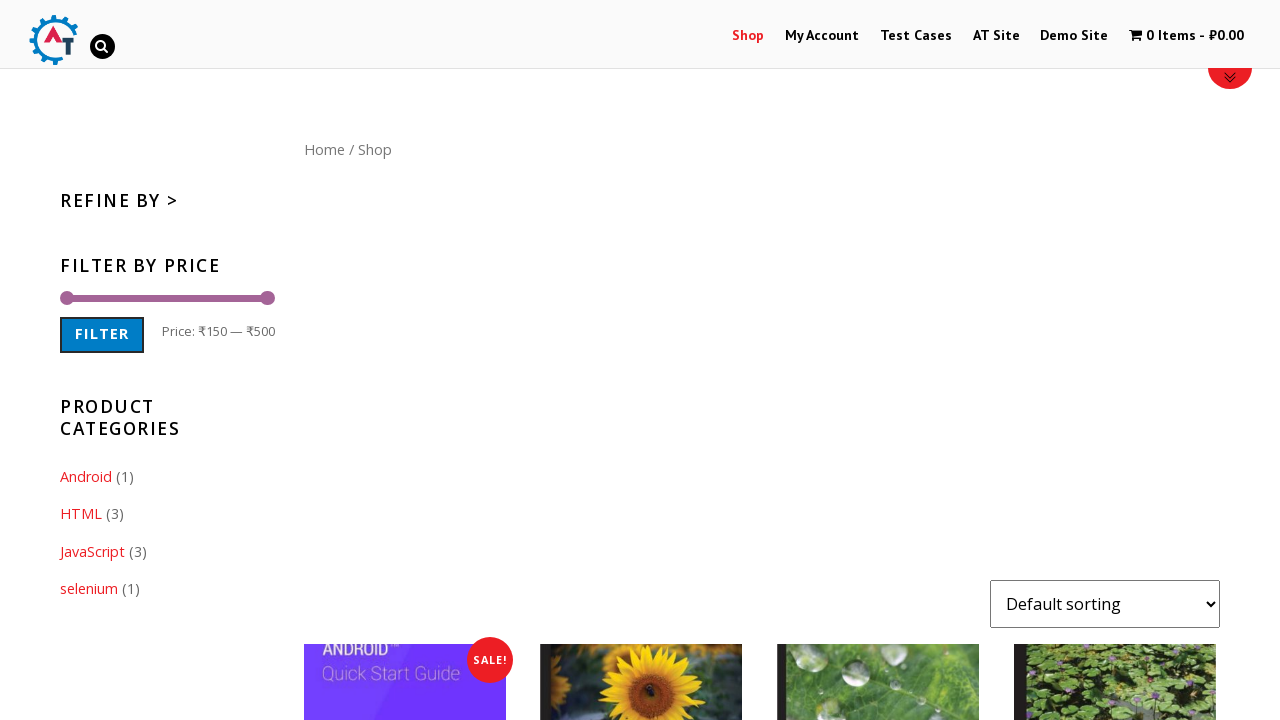

Pressed mouse button down on slider handle at (267, 298)
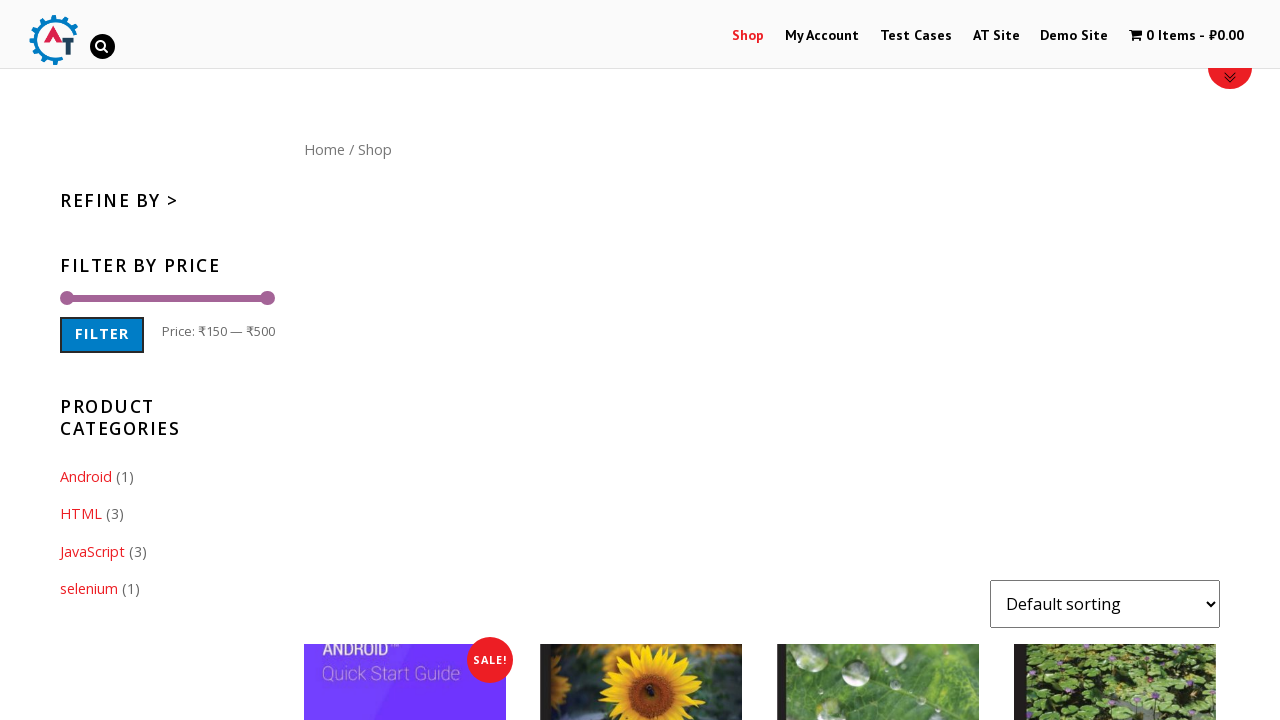

Dragged slider handle 20 pixels to the left at (280, 298)
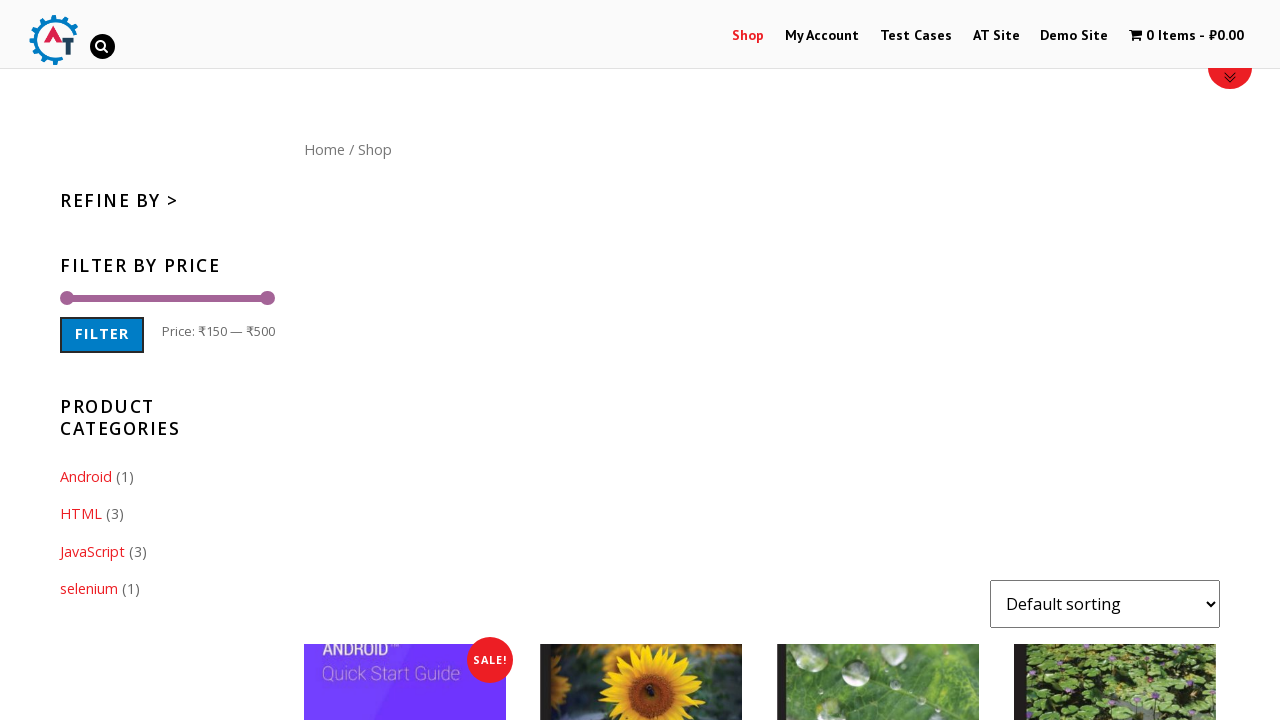

Released mouse button on slider at (280, 298)
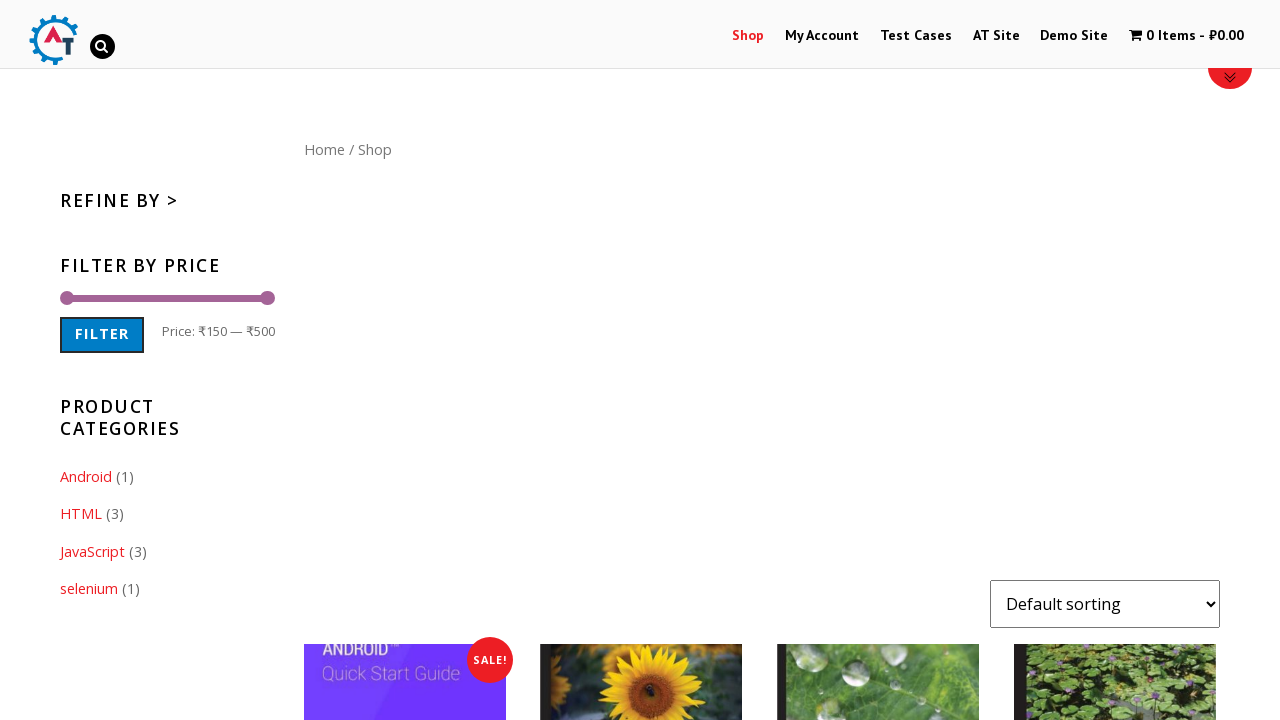

Checked current price value: ₹500
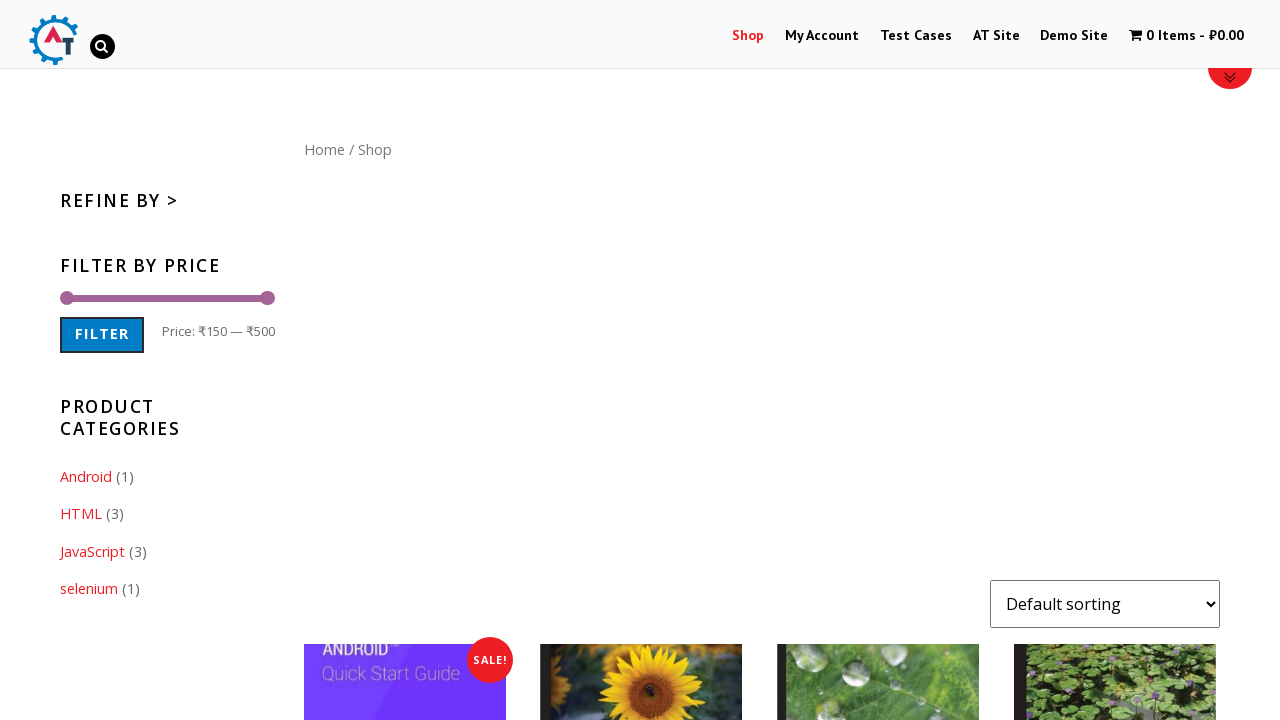

Moved mouse to slider handle center (attempt 6) at (267, 298)
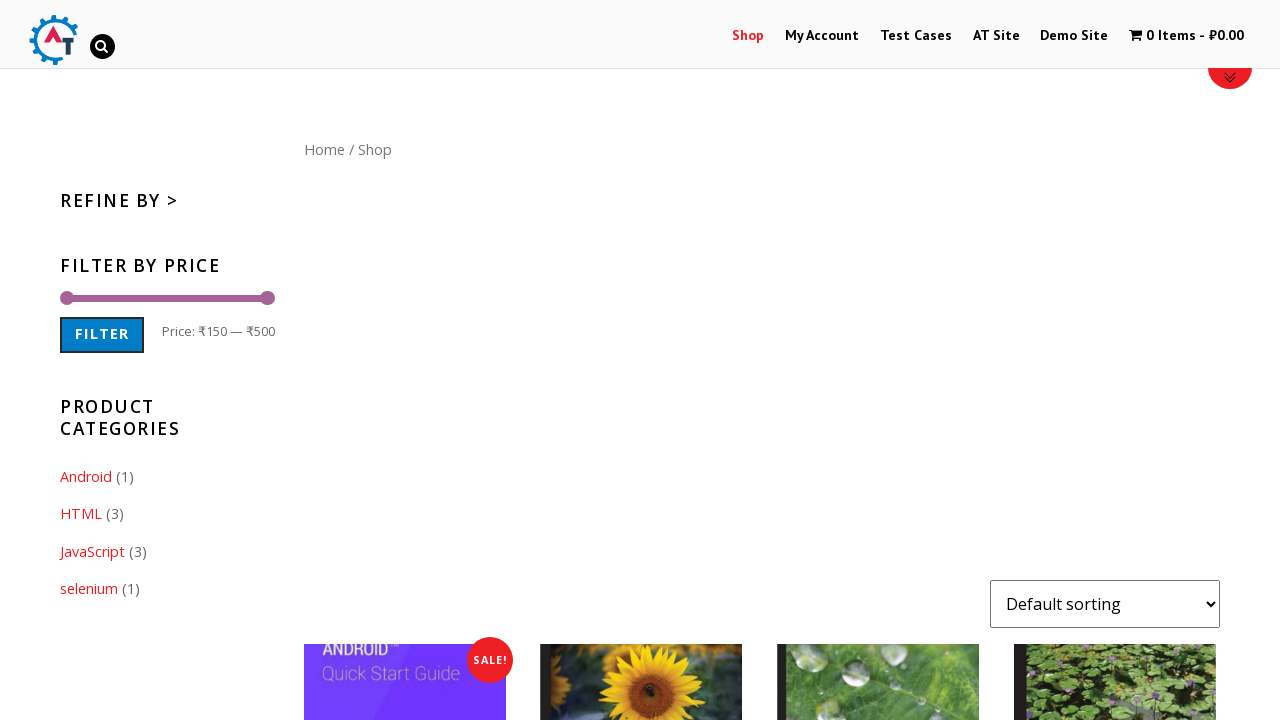

Pressed mouse button down on slider handle at (267, 298)
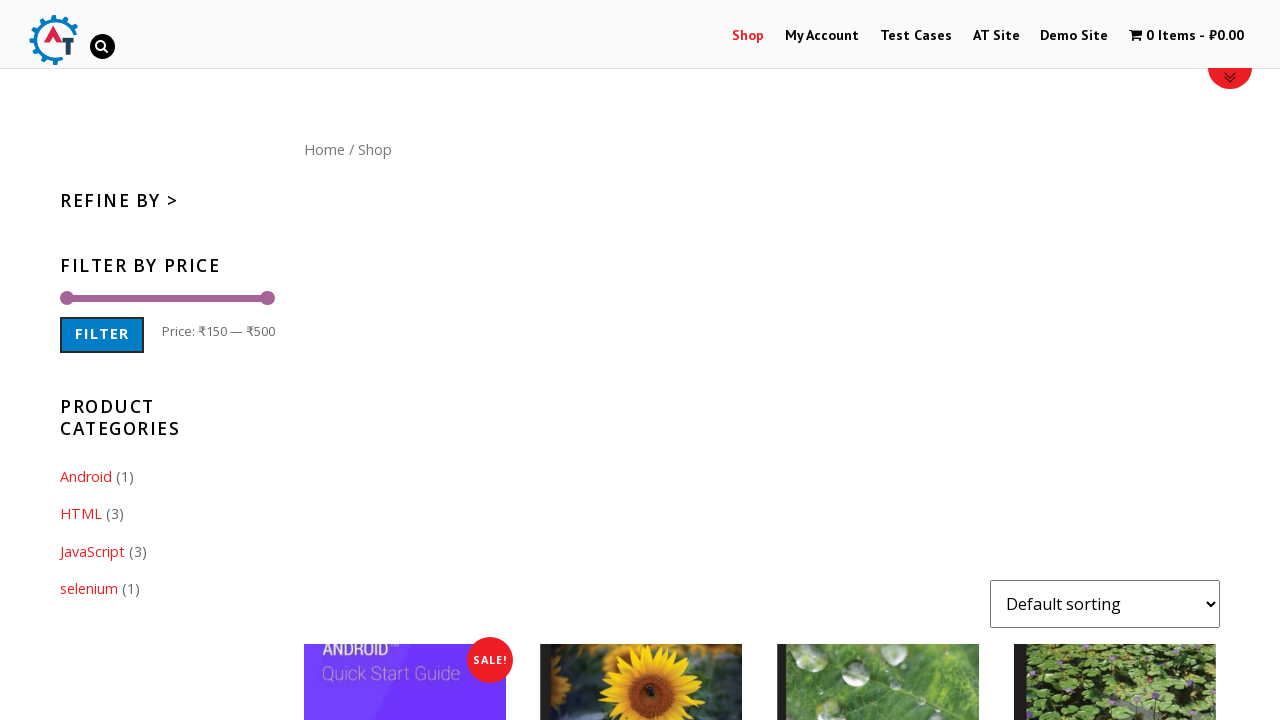

Dragged slider handle 20 pixels to the left at (280, 298)
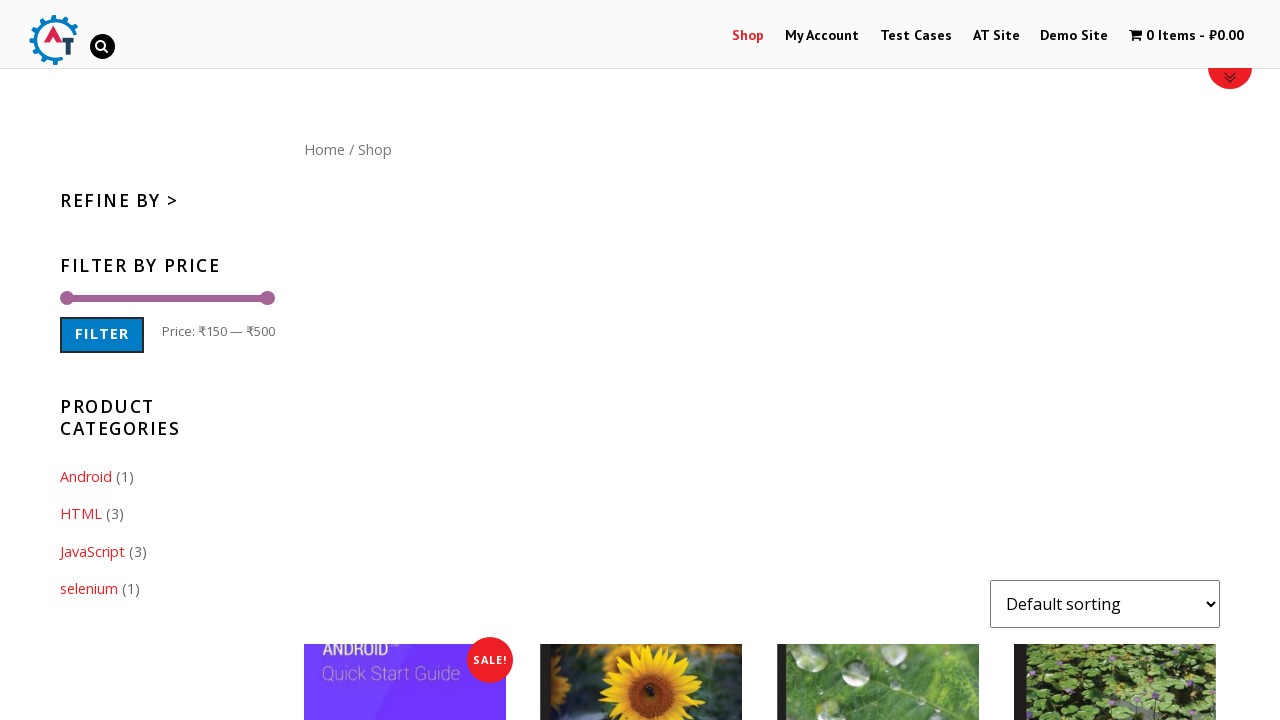

Released mouse button on slider at (280, 298)
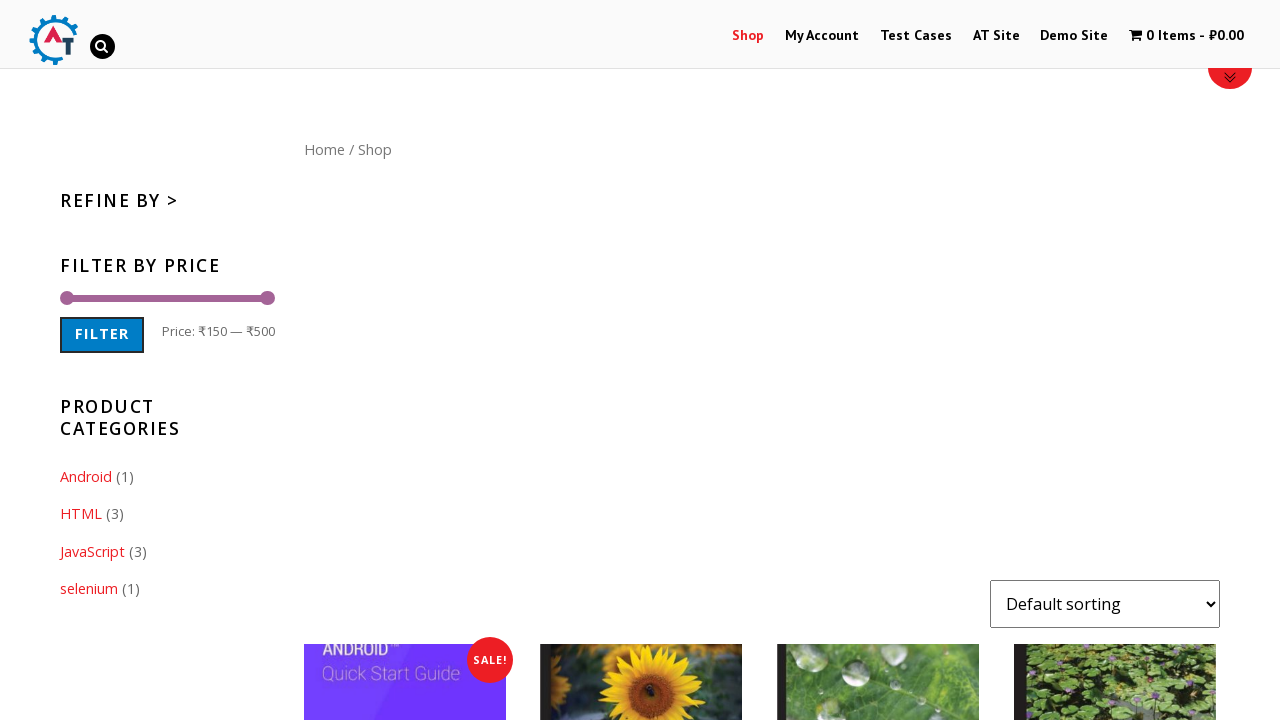

Checked current price value: ₹500
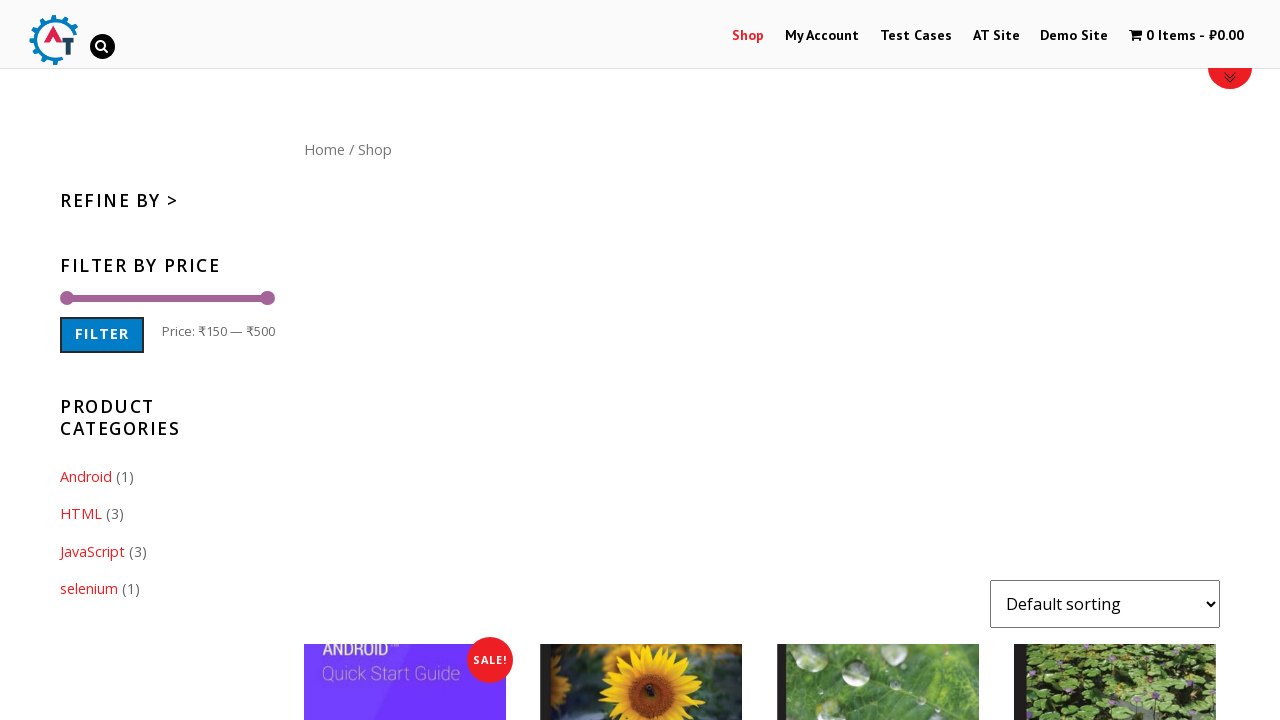

Moved mouse to slider handle center (attempt 7) at (267, 298)
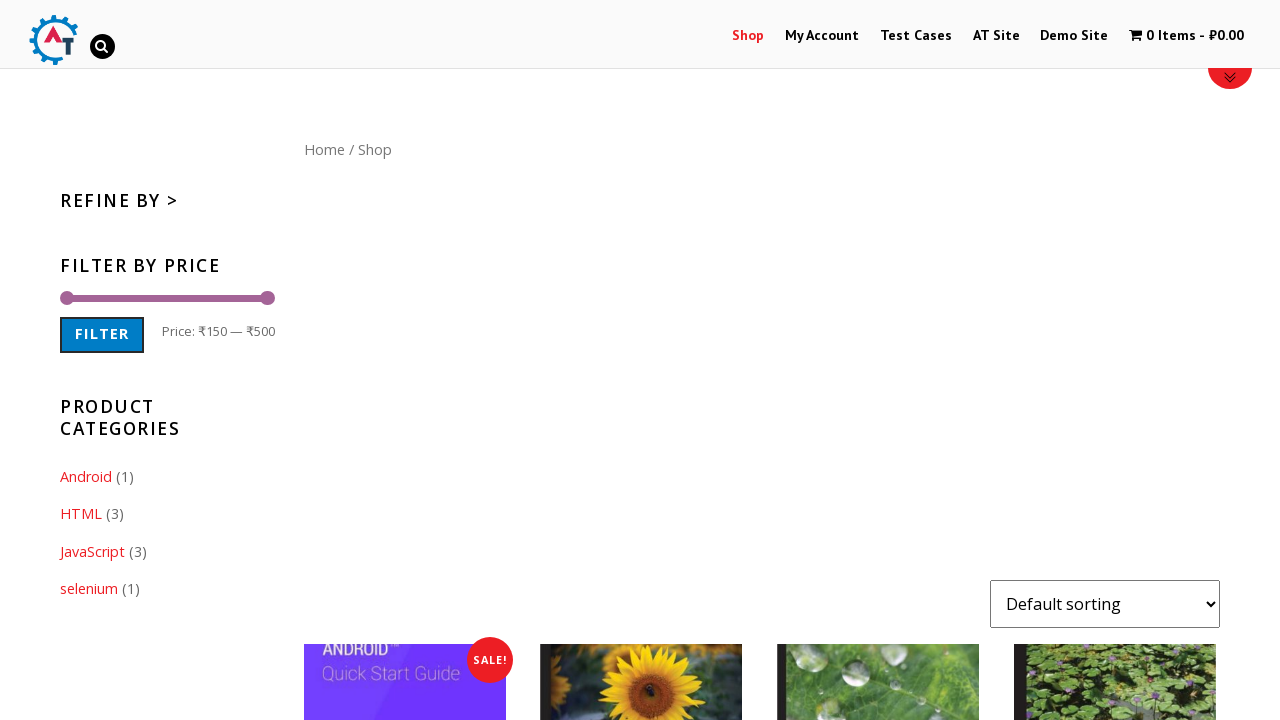

Pressed mouse button down on slider handle at (267, 298)
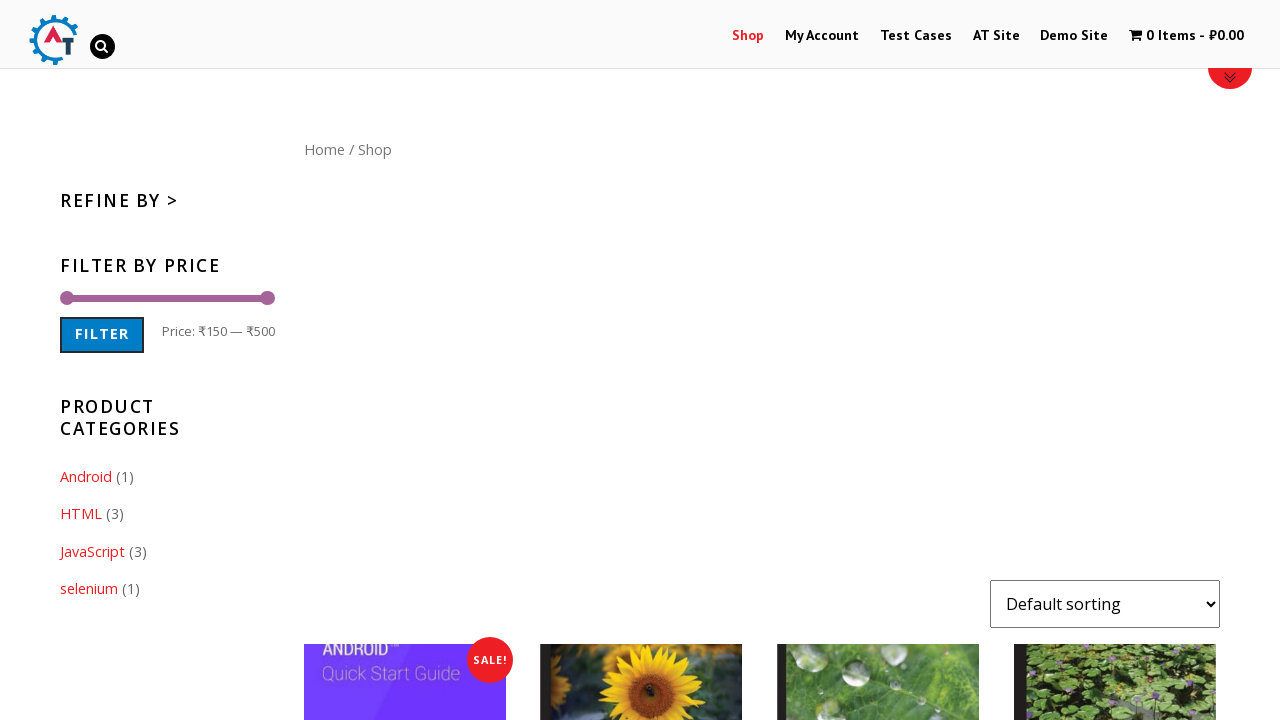

Dragged slider handle 20 pixels to the left at (280, 298)
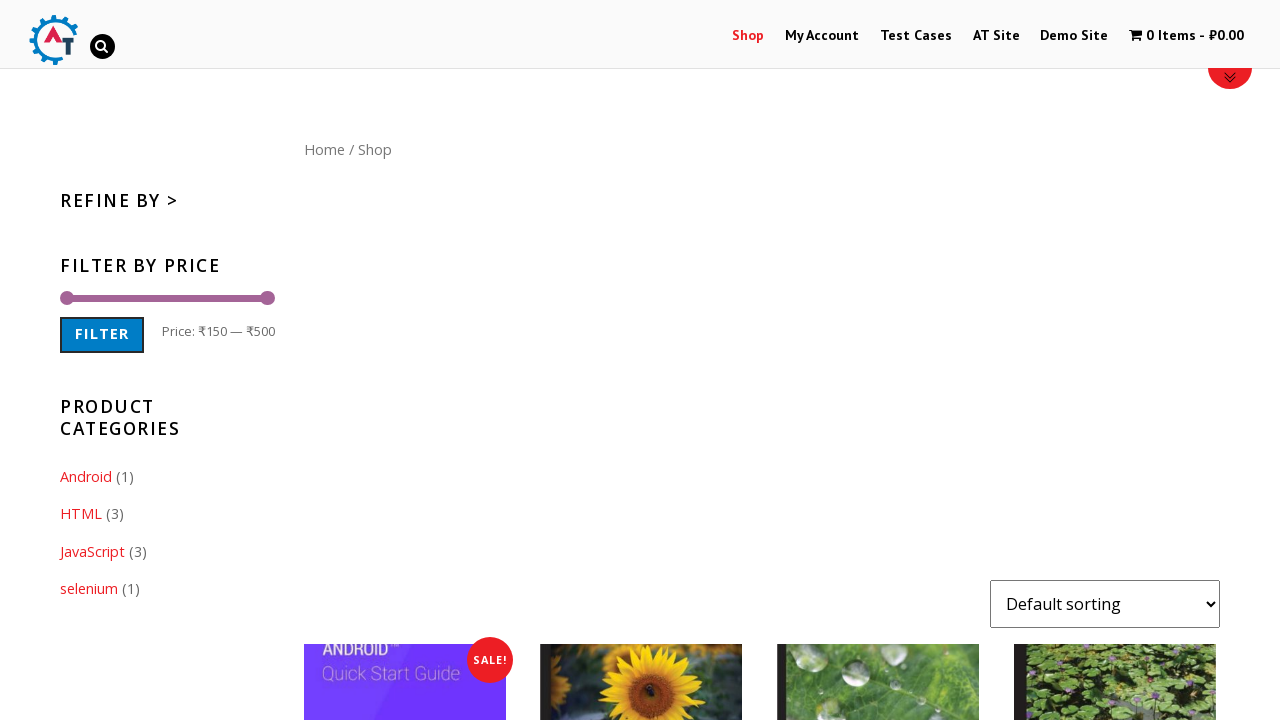

Released mouse button on slider at (280, 298)
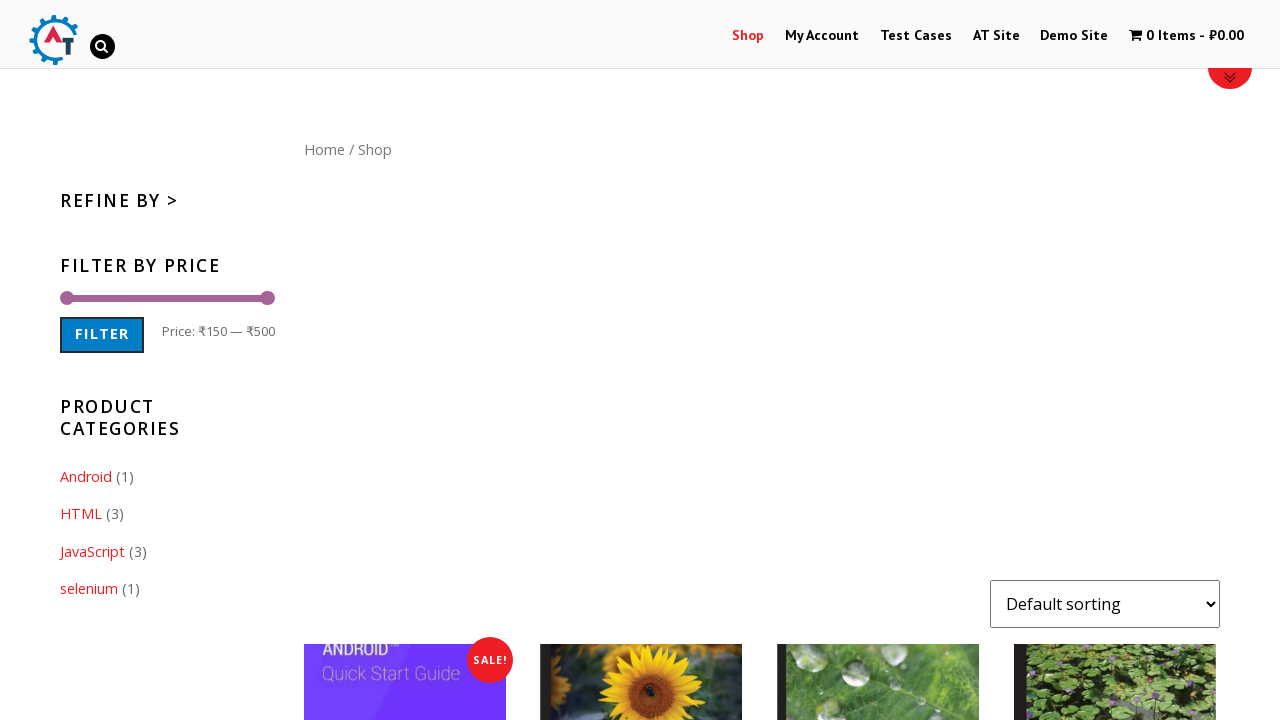

Checked current price value: ₹500
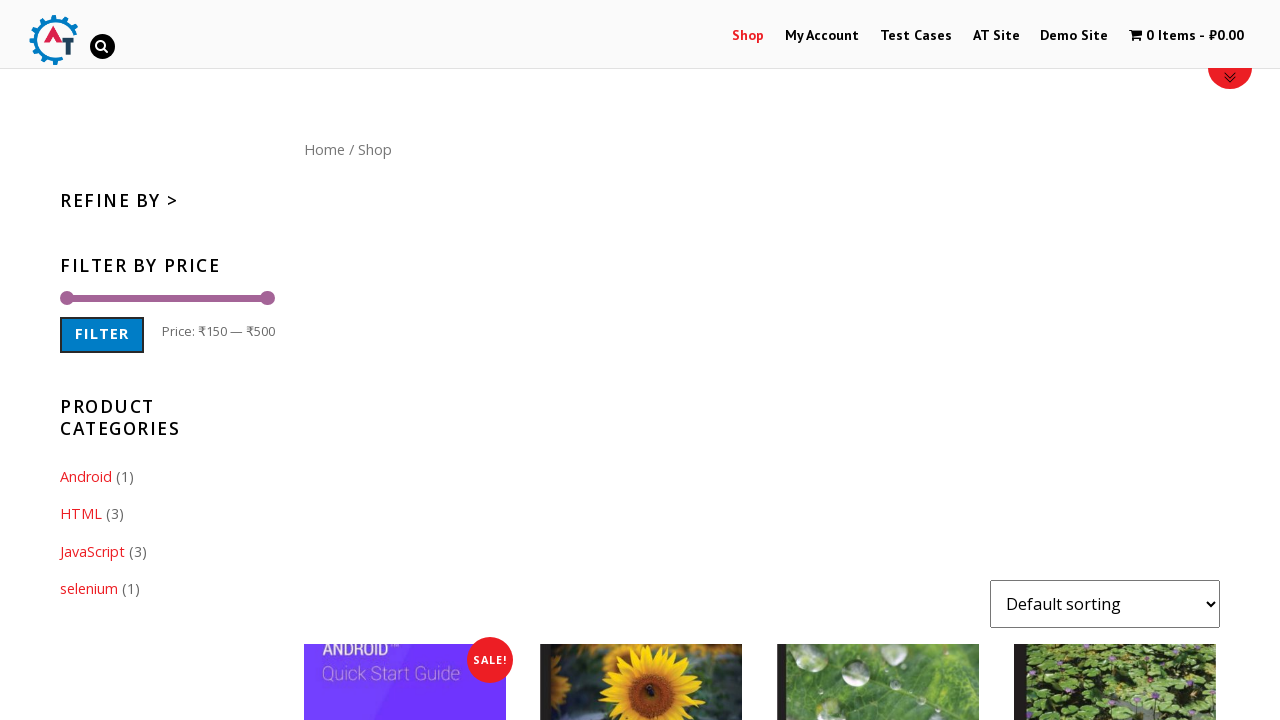

Moved mouse to slider handle center (attempt 8) at (267, 298)
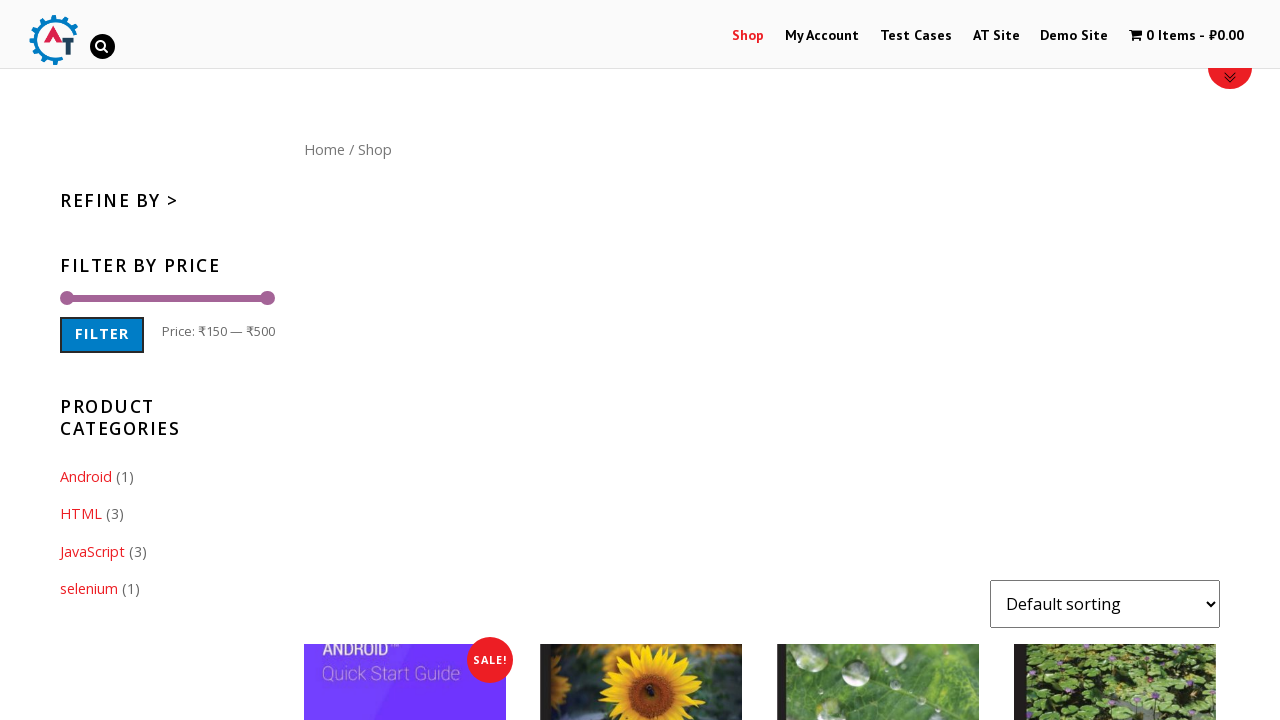

Pressed mouse button down on slider handle at (267, 298)
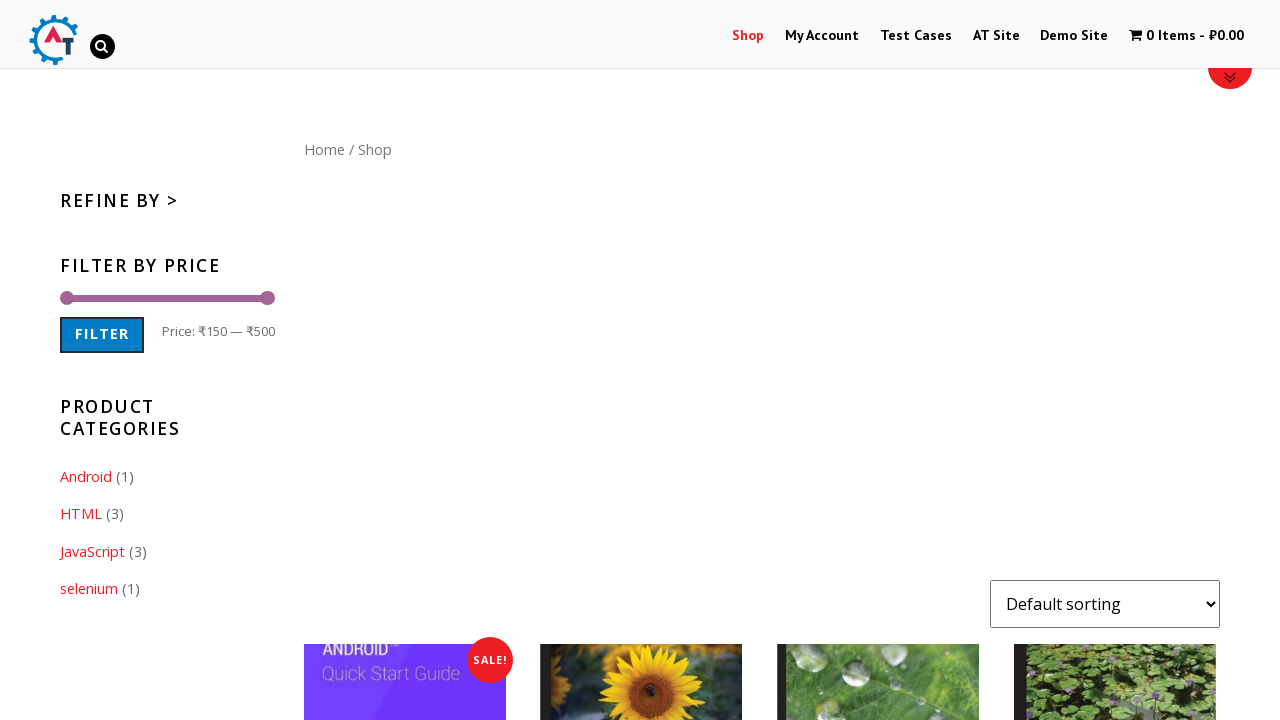

Dragged slider handle 20 pixels to the left at (280, 298)
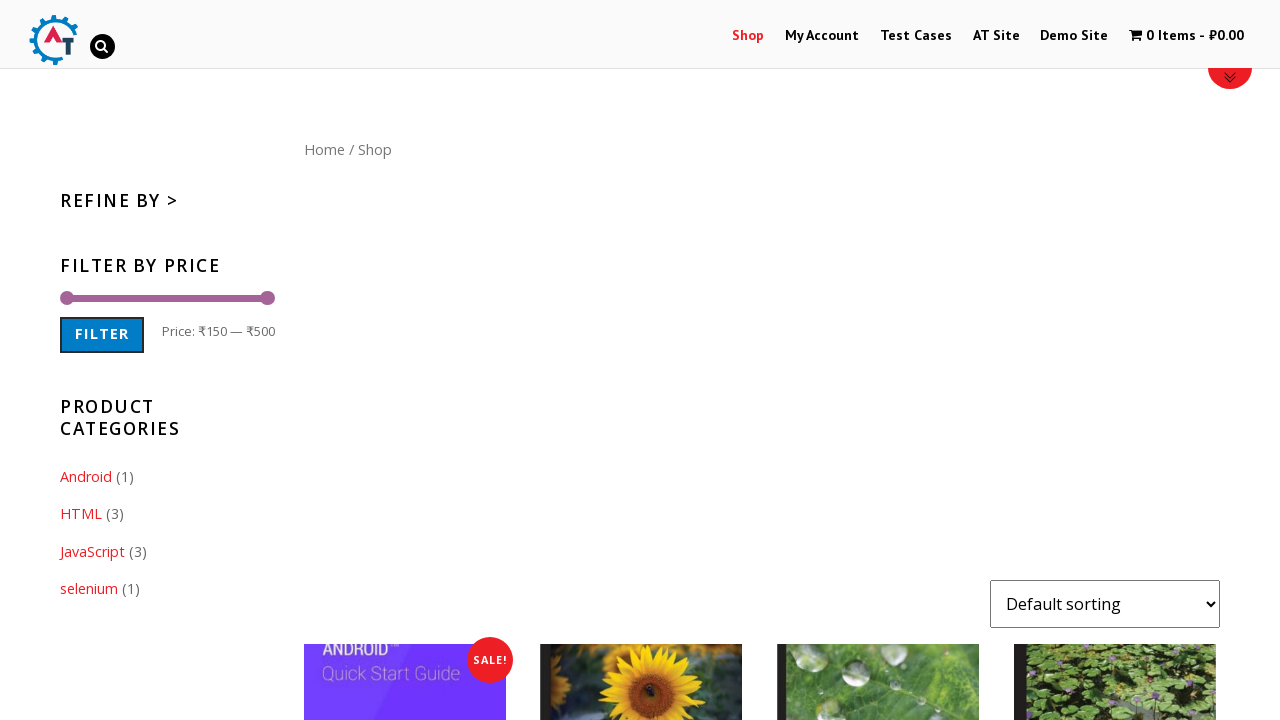

Released mouse button on slider at (280, 298)
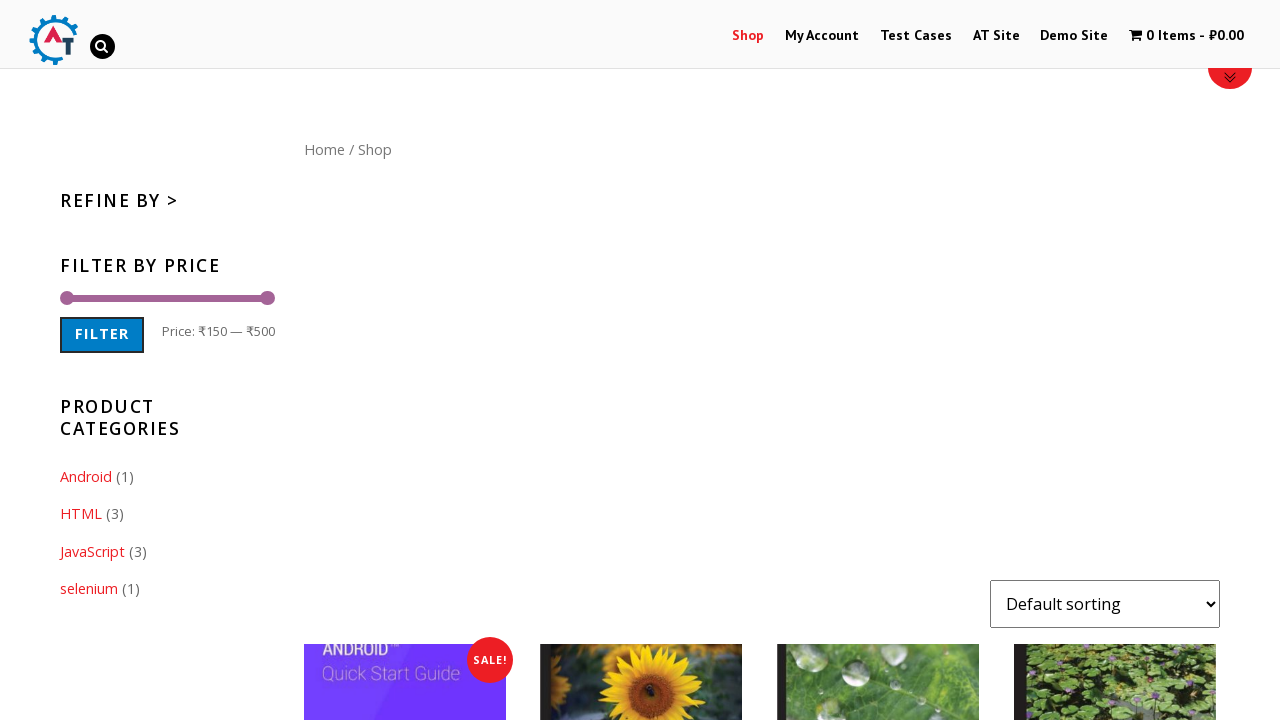

Checked current price value: ₹500
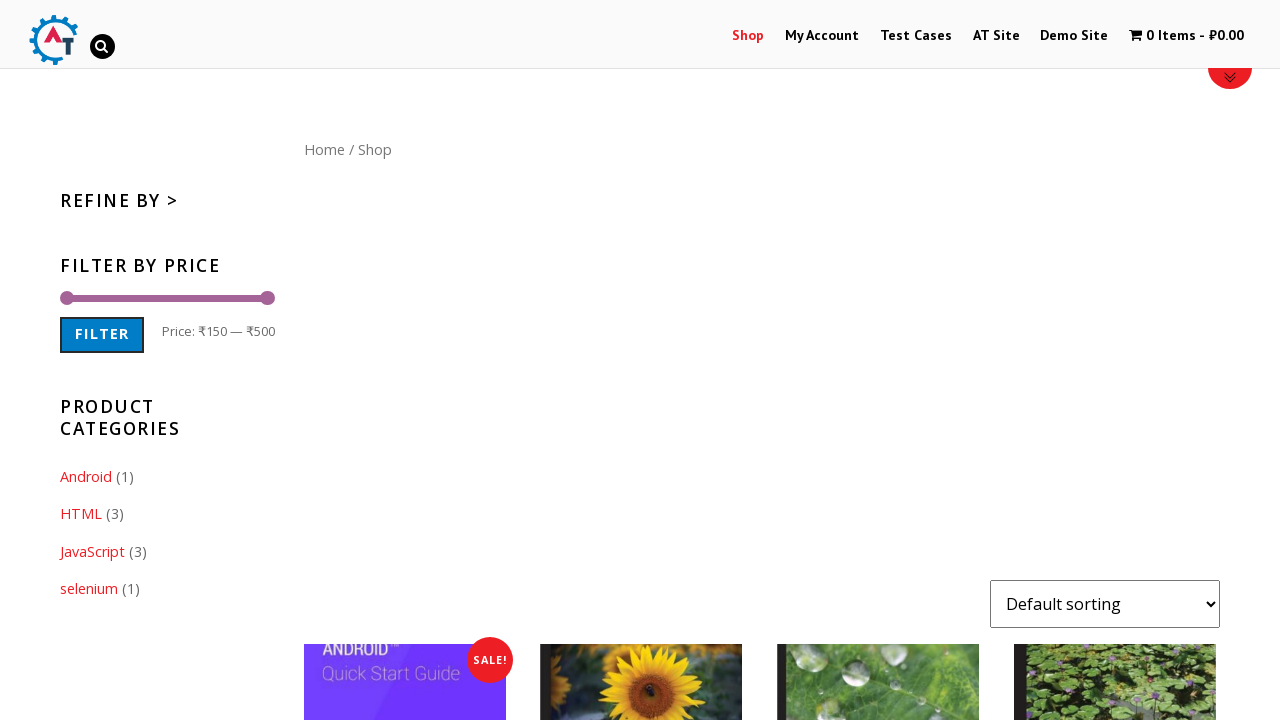

Moved mouse to slider handle center (attempt 9) at (267, 298)
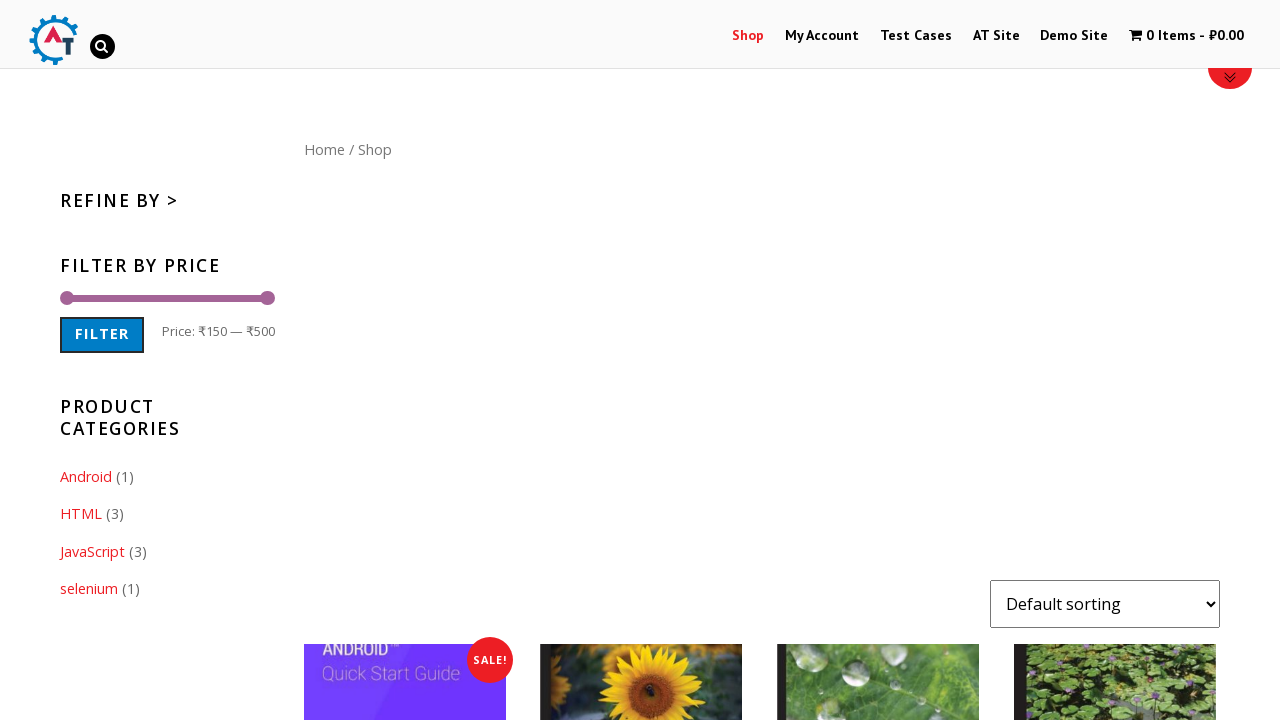

Pressed mouse button down on slider handle at (267, 298)
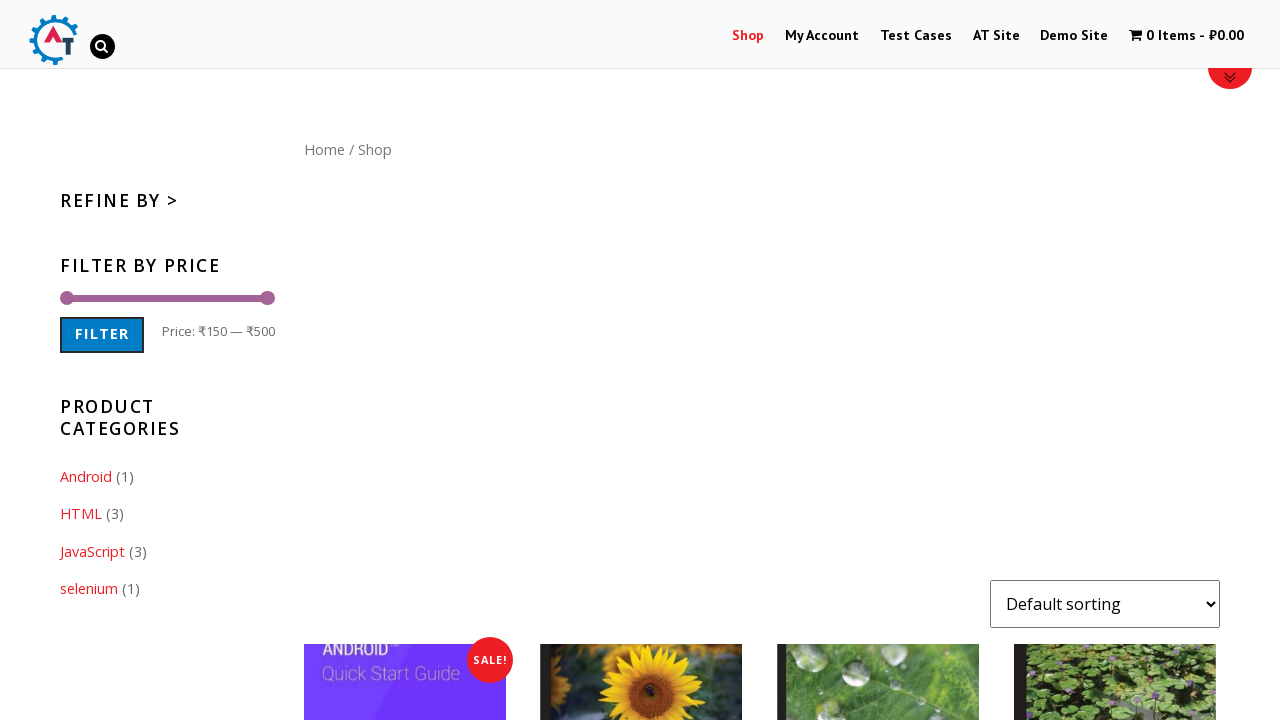

Dragged slider handle 20 pixels to the left at (280, 298)
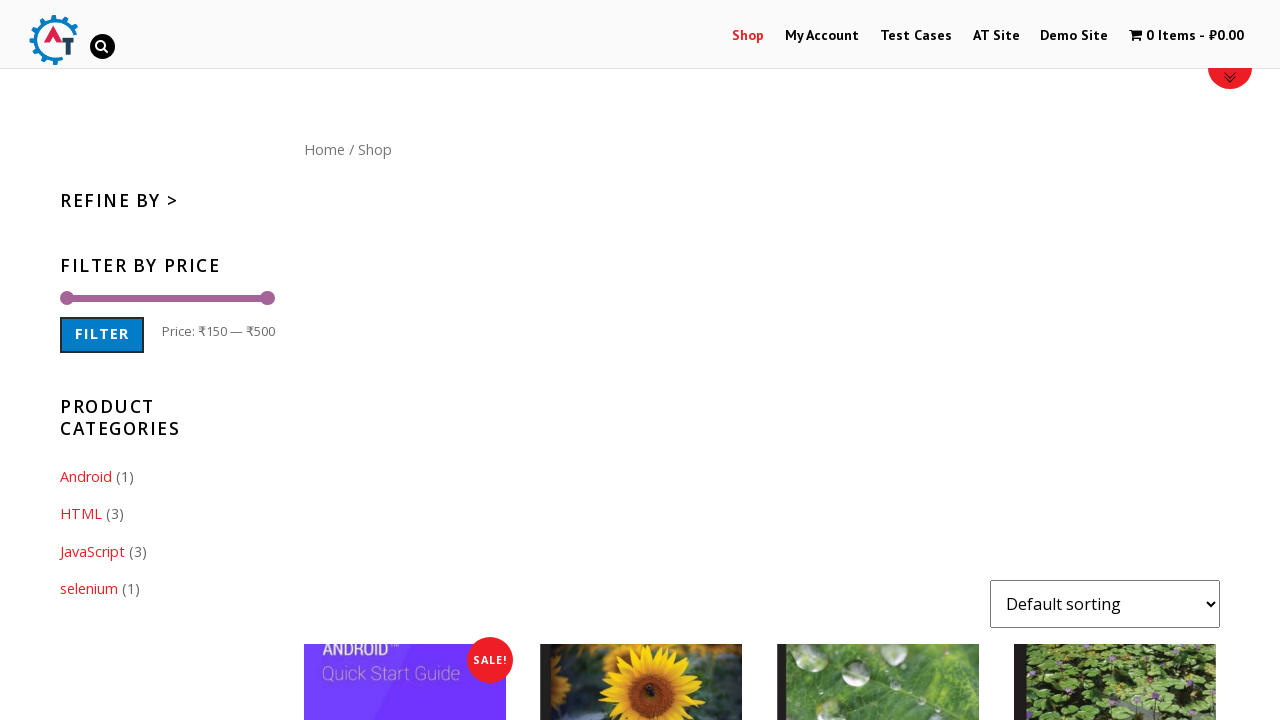

Released mouse button on slider at (280, 298)
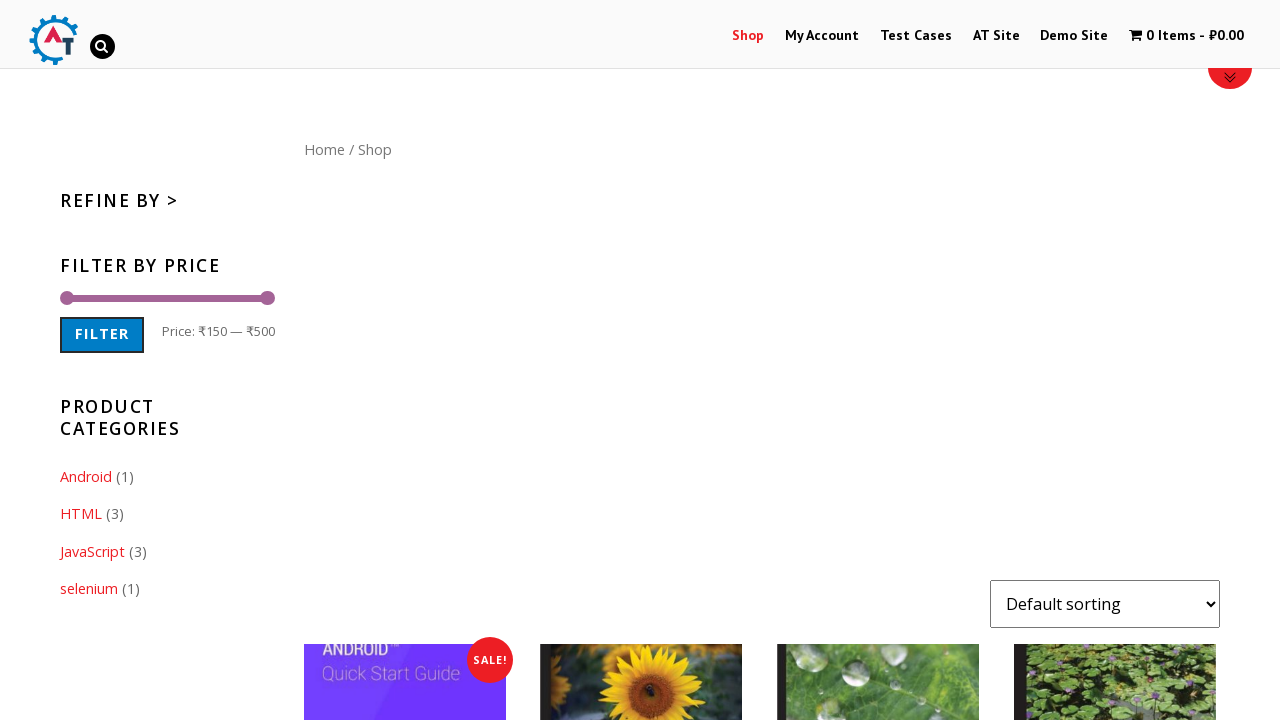

Checked current price value: ₹500
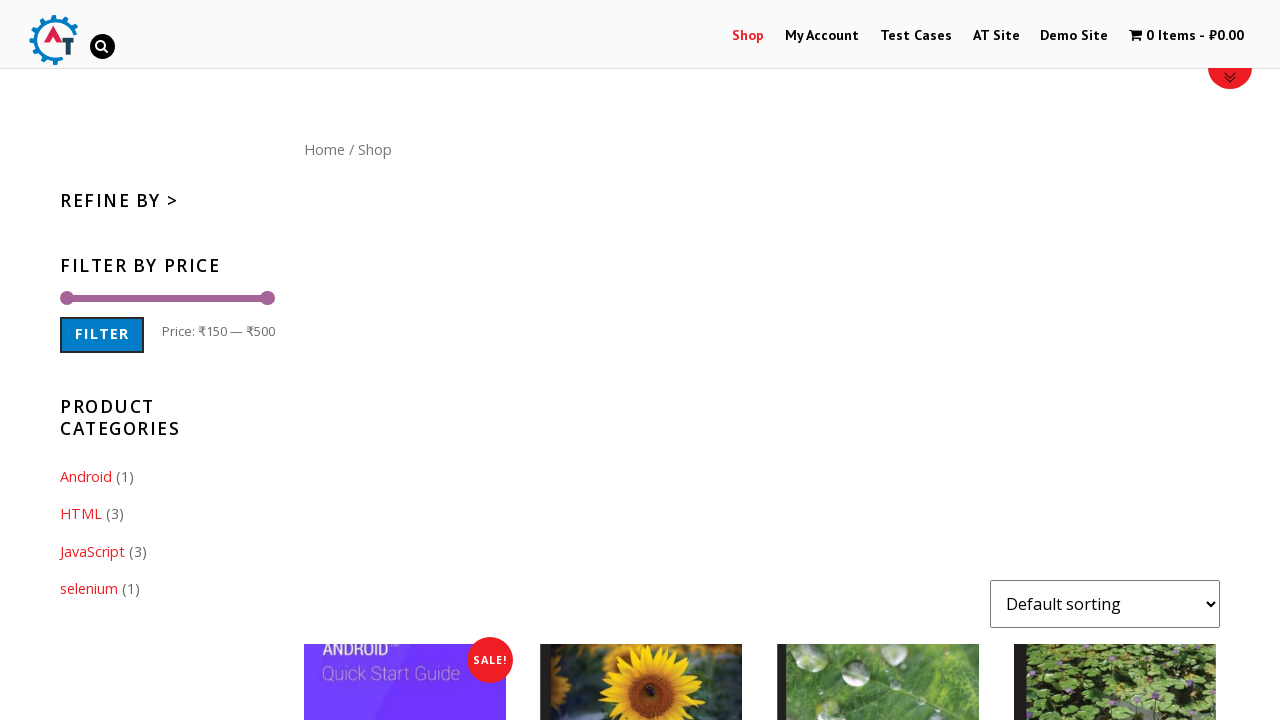

Moved mouse to slider handle center (attempt 10) at (267, 298)
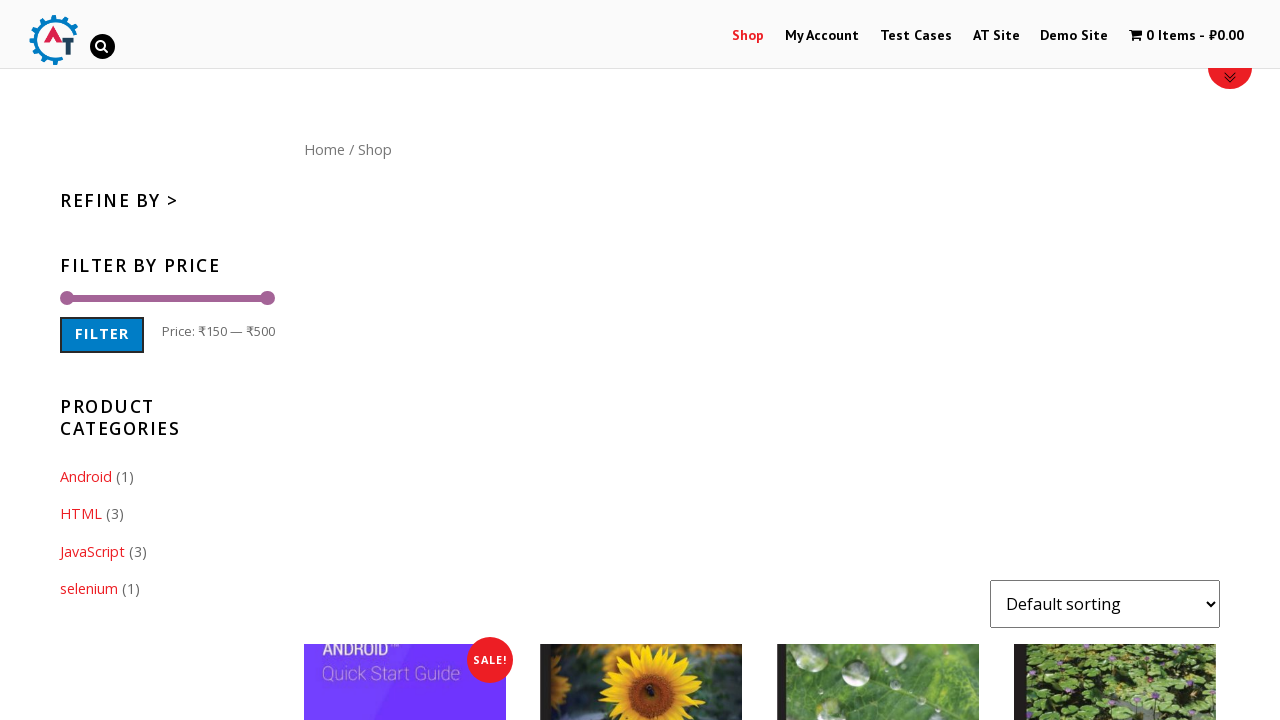

Pressed mouse button down on slider handle at (267, 298)
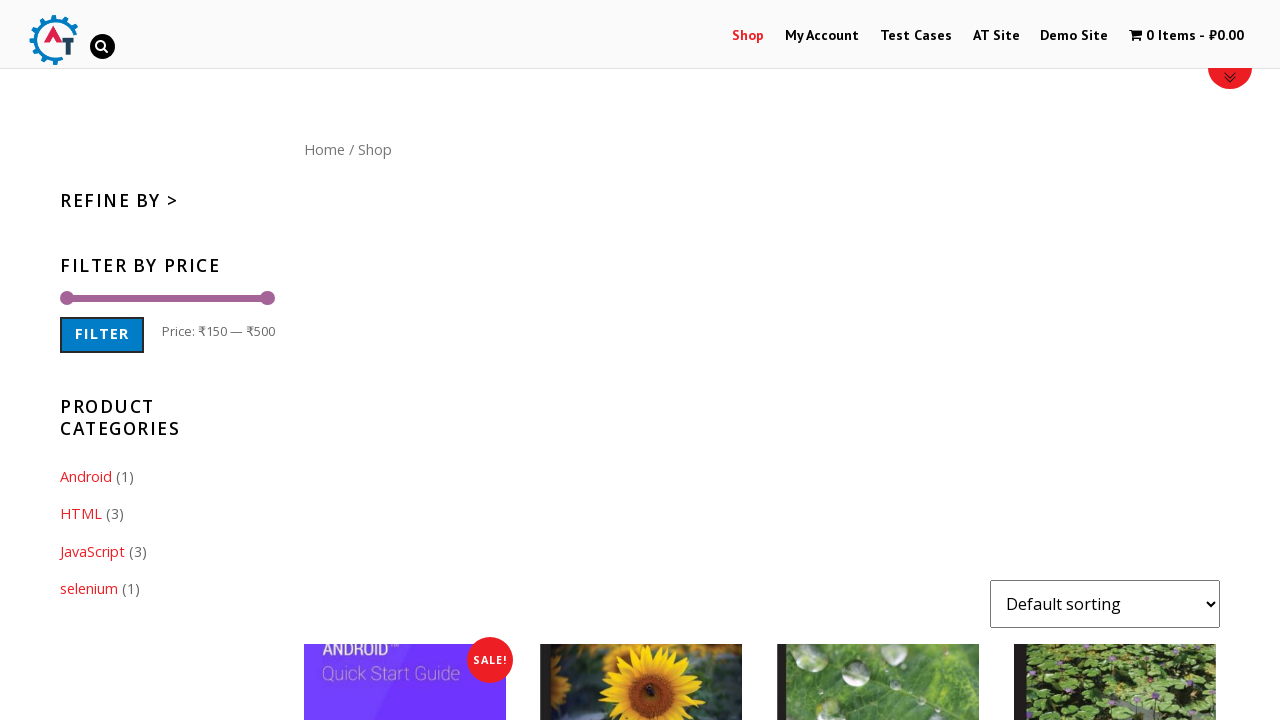

Dragged slider handle 20 pixels to the left at (280, 298)
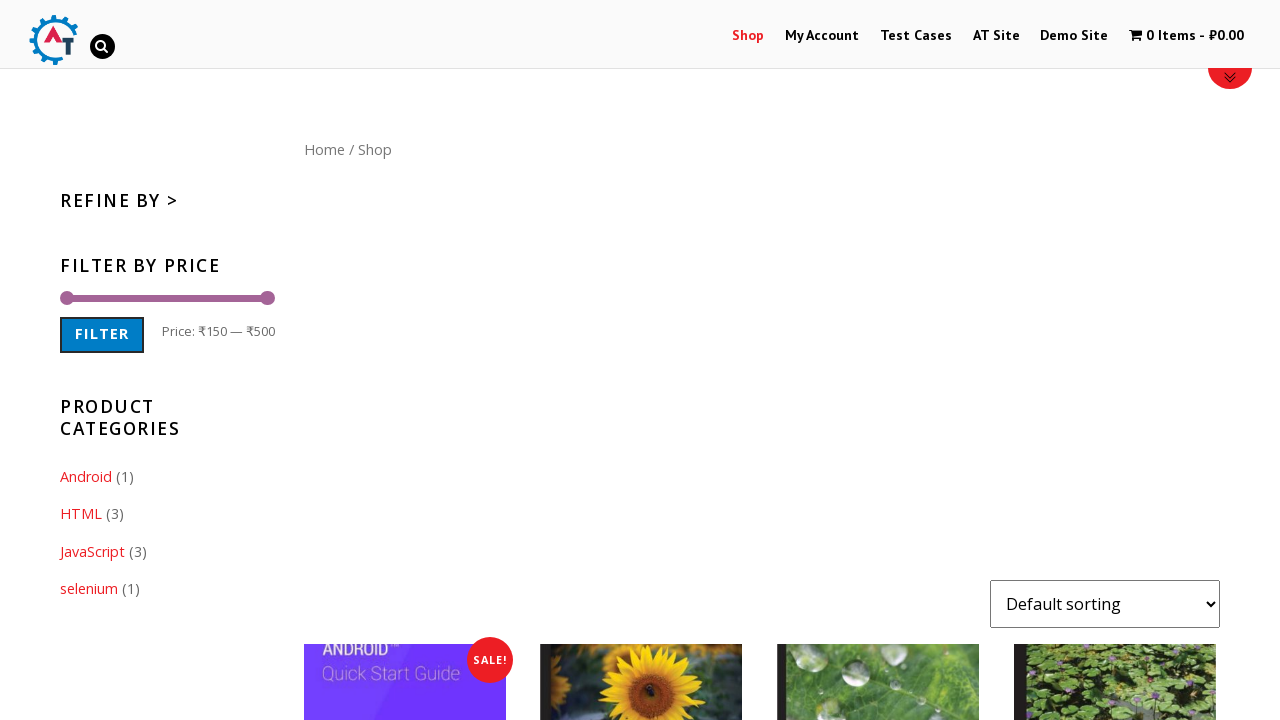

Released mouse button on slider at (280, 298)
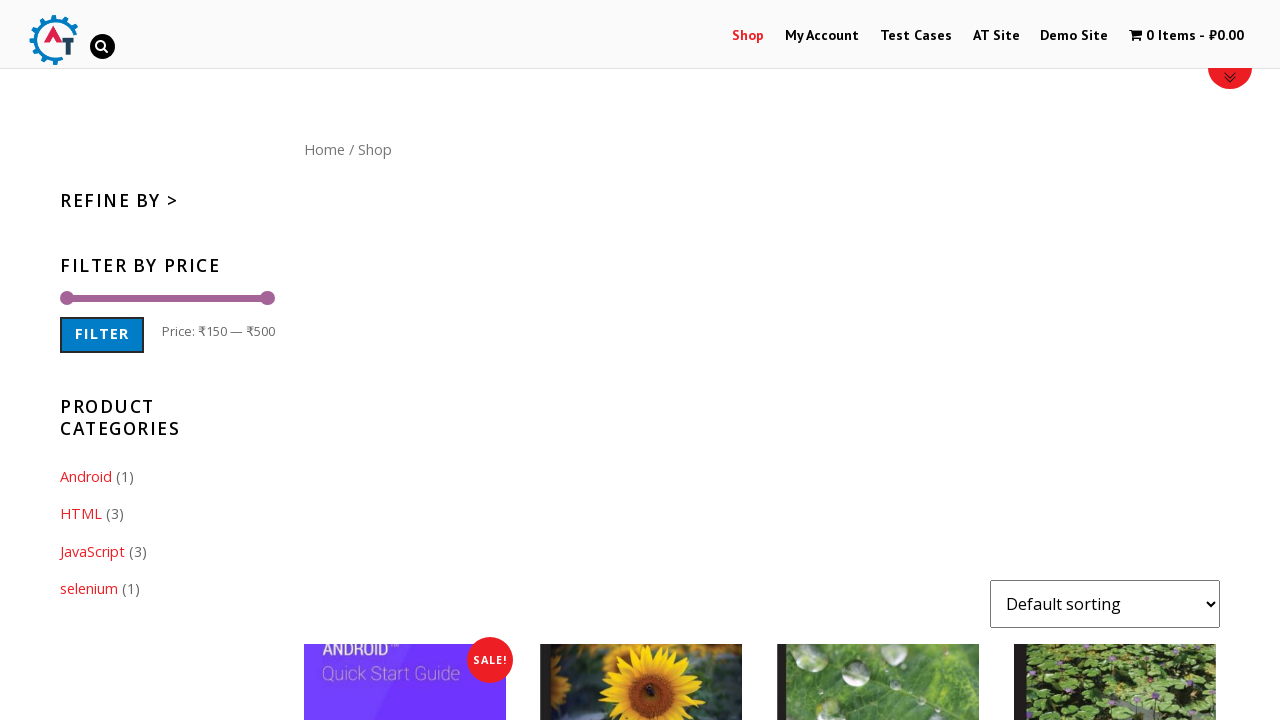

Checked current price value: ₹500
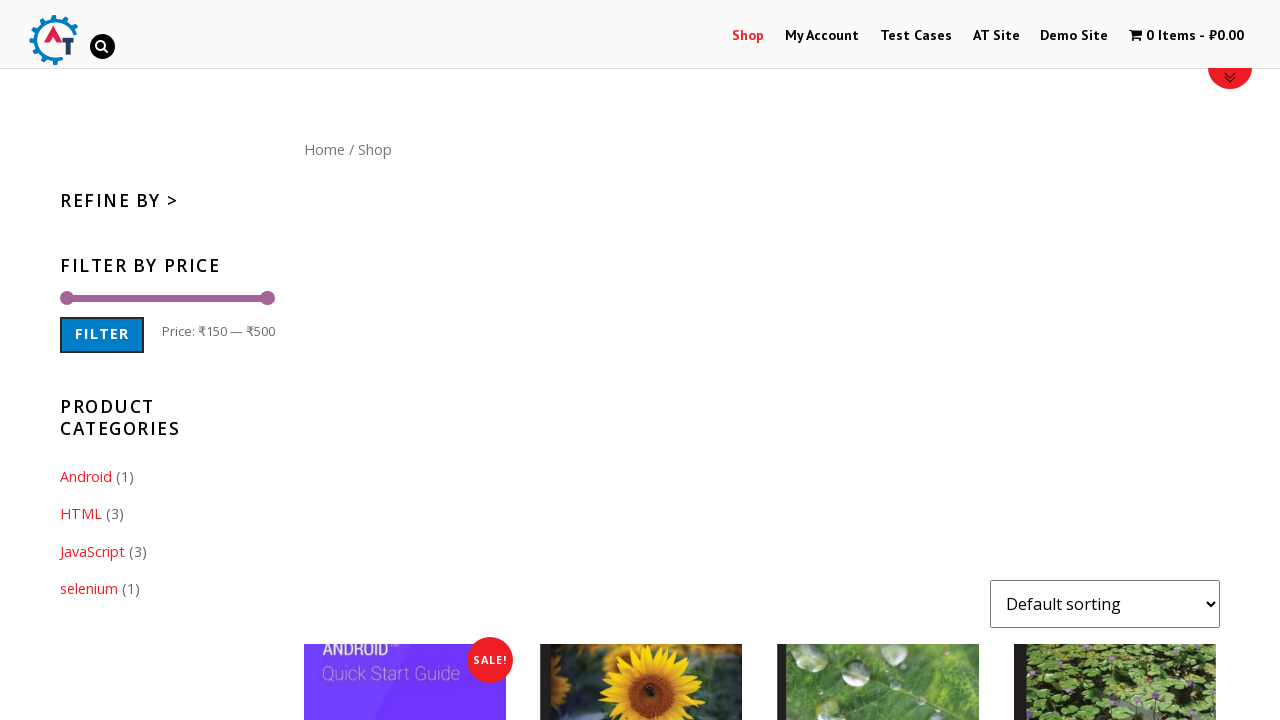

Waited 2 seconds to observe final slider result
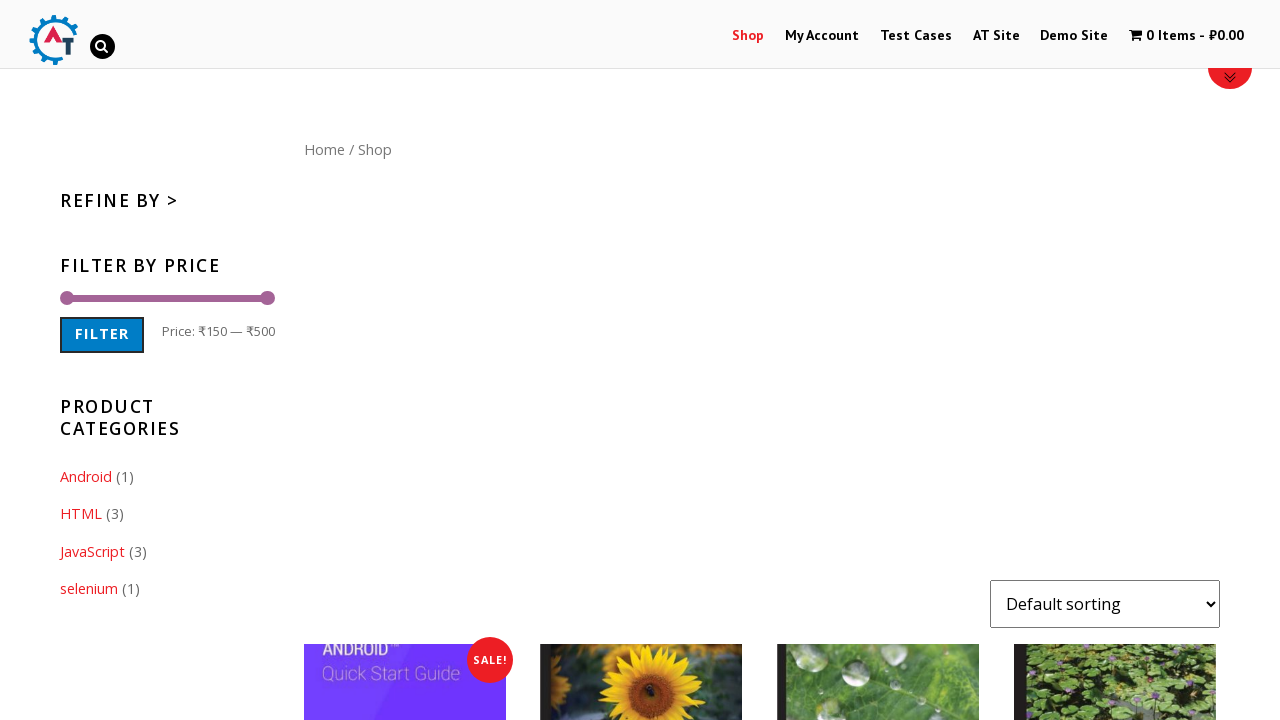

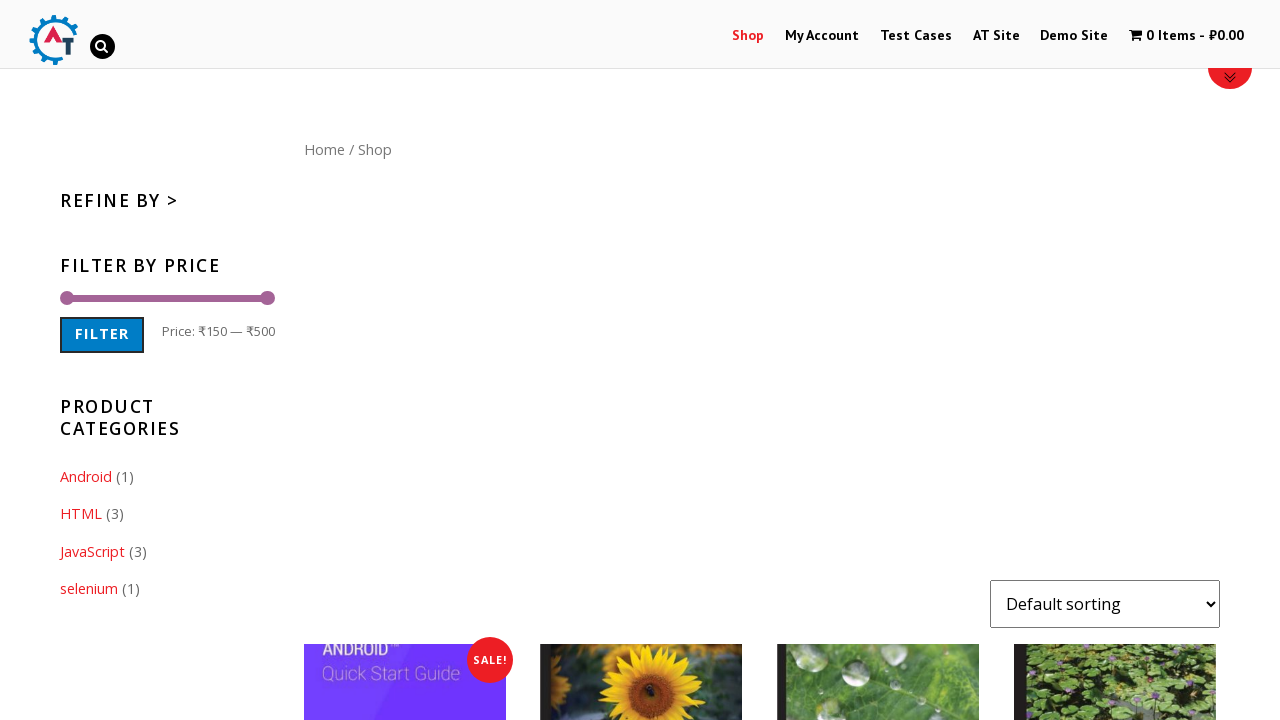